Tests scrolling functionality using JavaScript to scroll down until a scroll button becomes visible

Starting URL: http://www.seleniumui.moderntester.pl/high-site.php

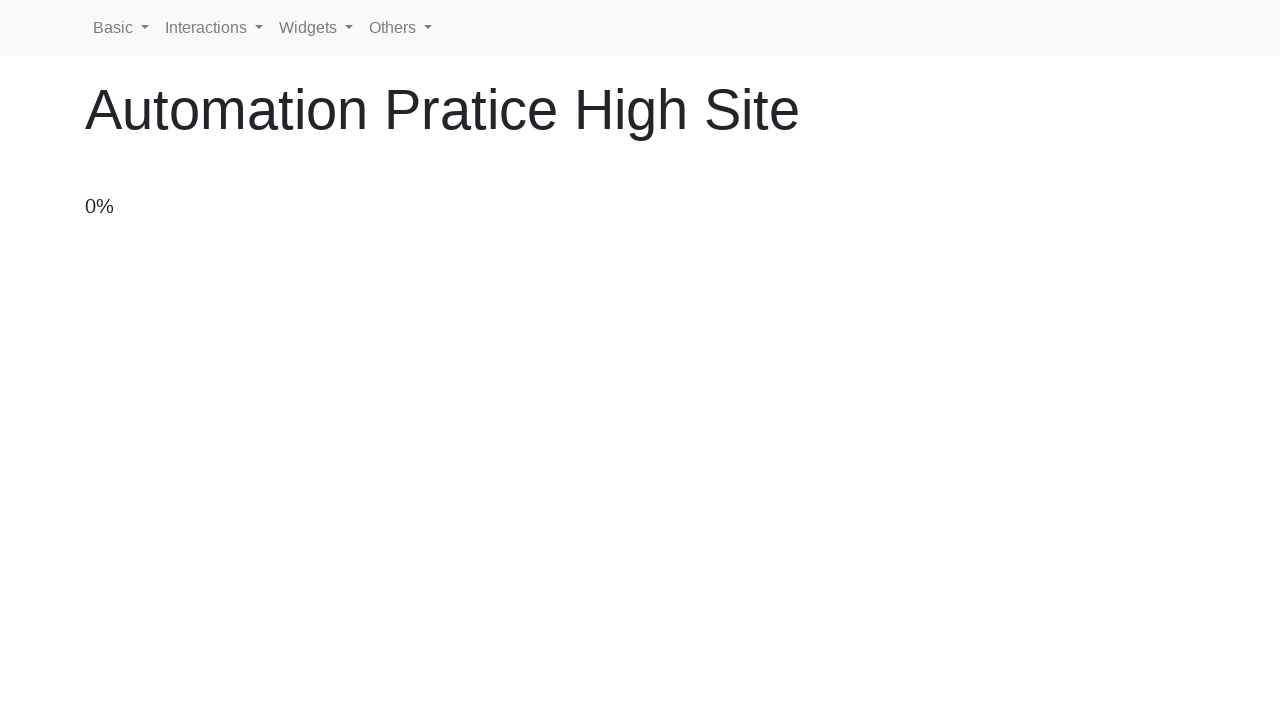

Retrieved viewport height
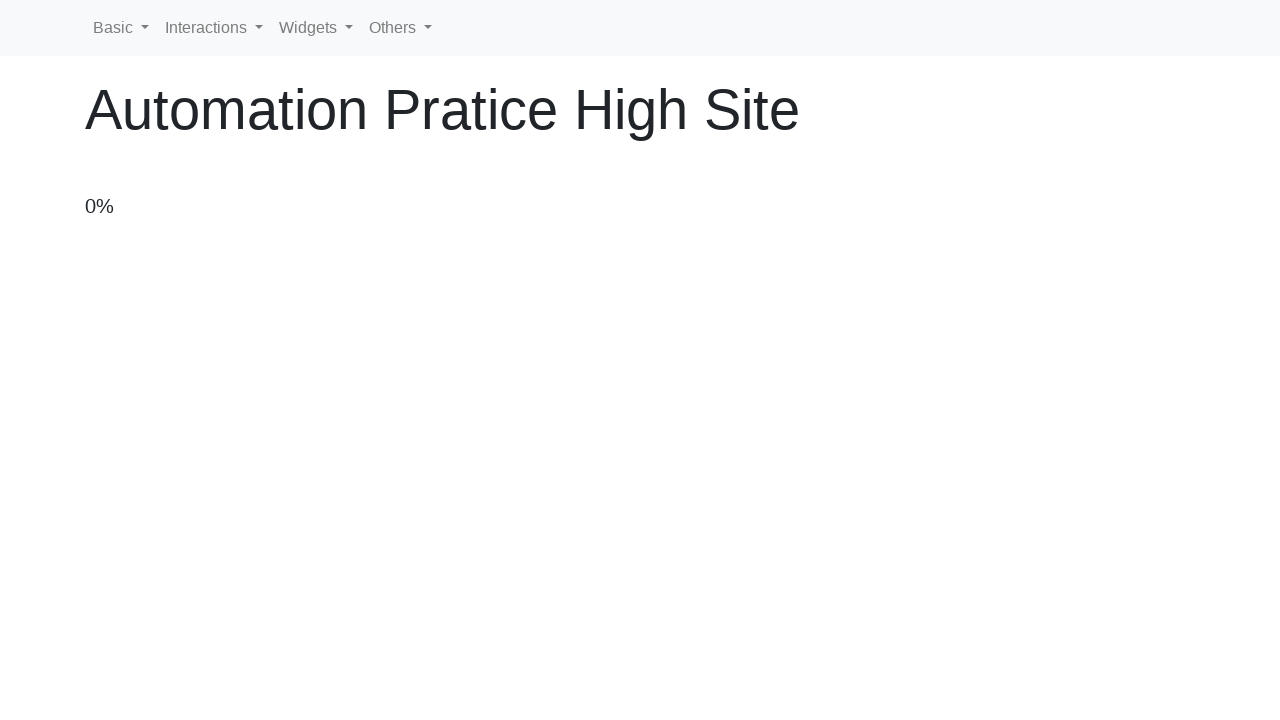

Scrolled down 100px using JavaScript
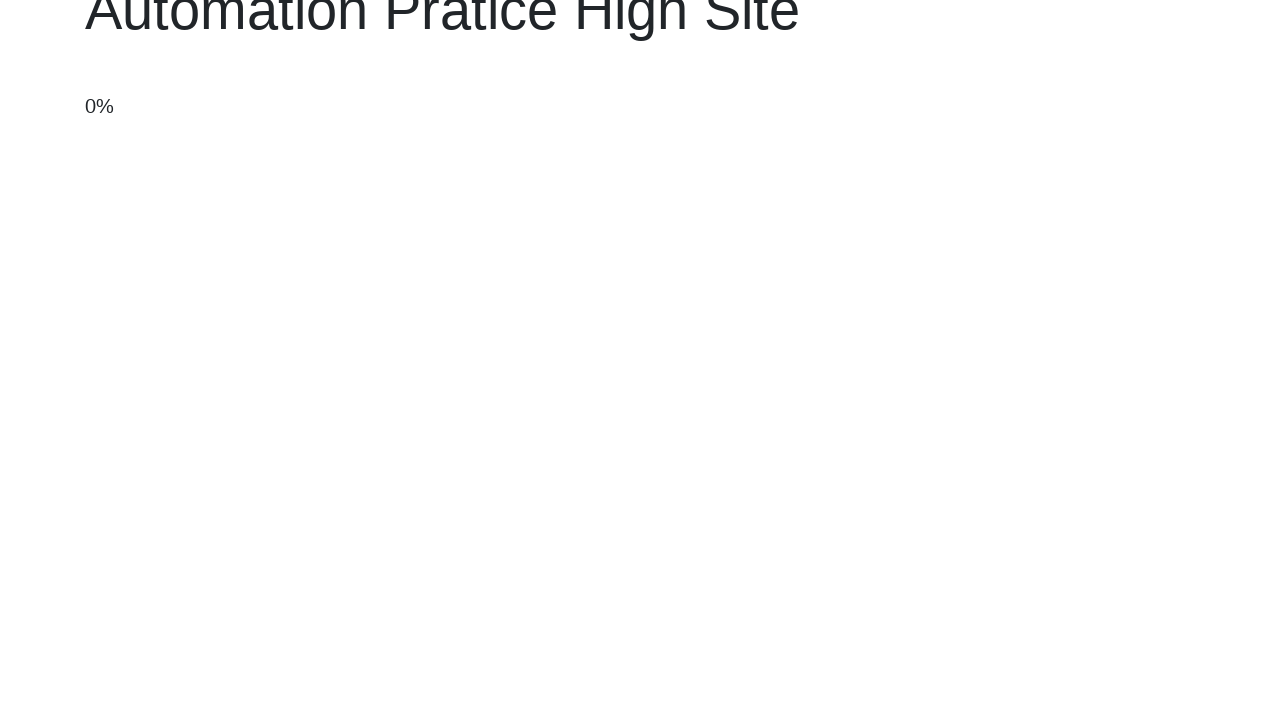

Checked for scroll button visibility
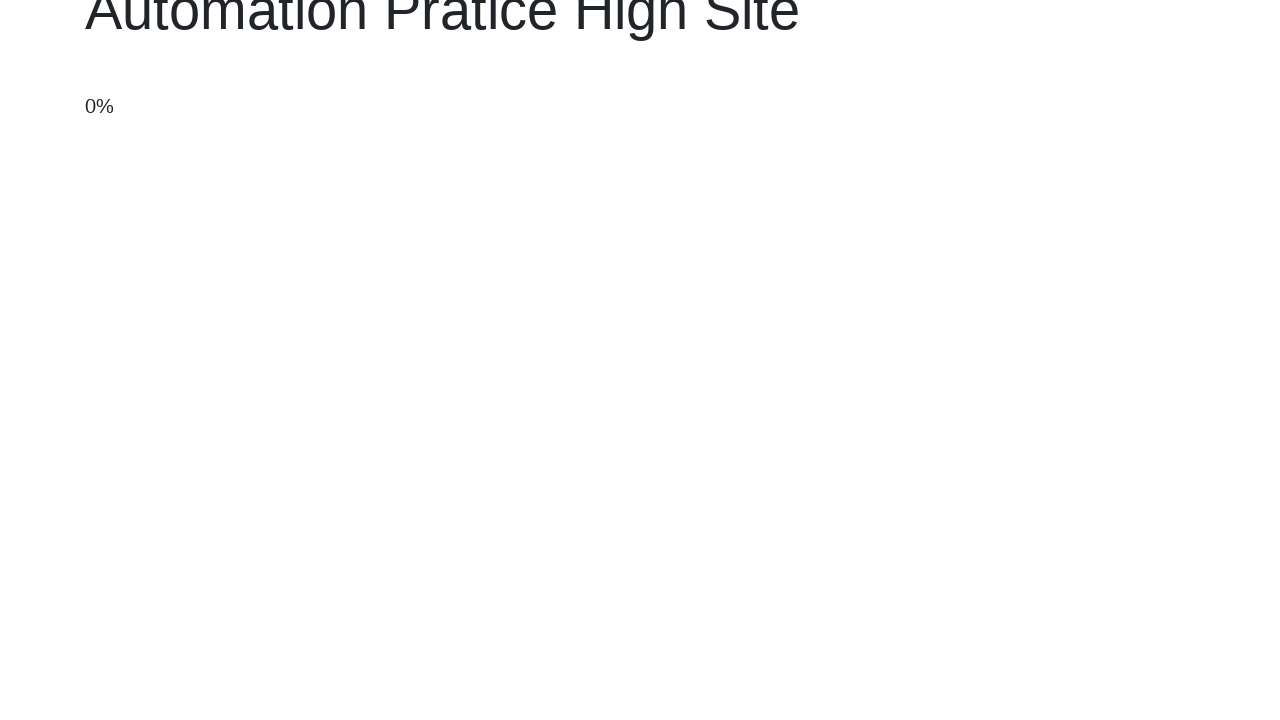

Scrolled down 100px using JavaScript
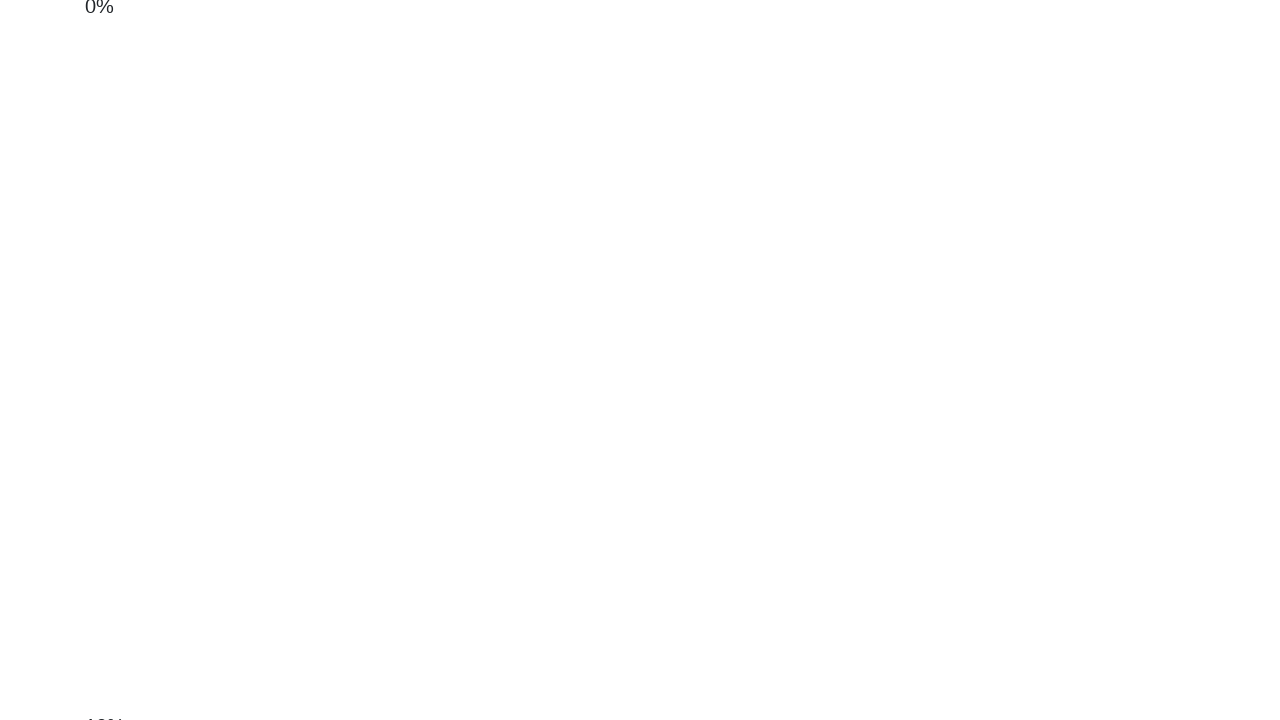

Checked for scroll button visibility
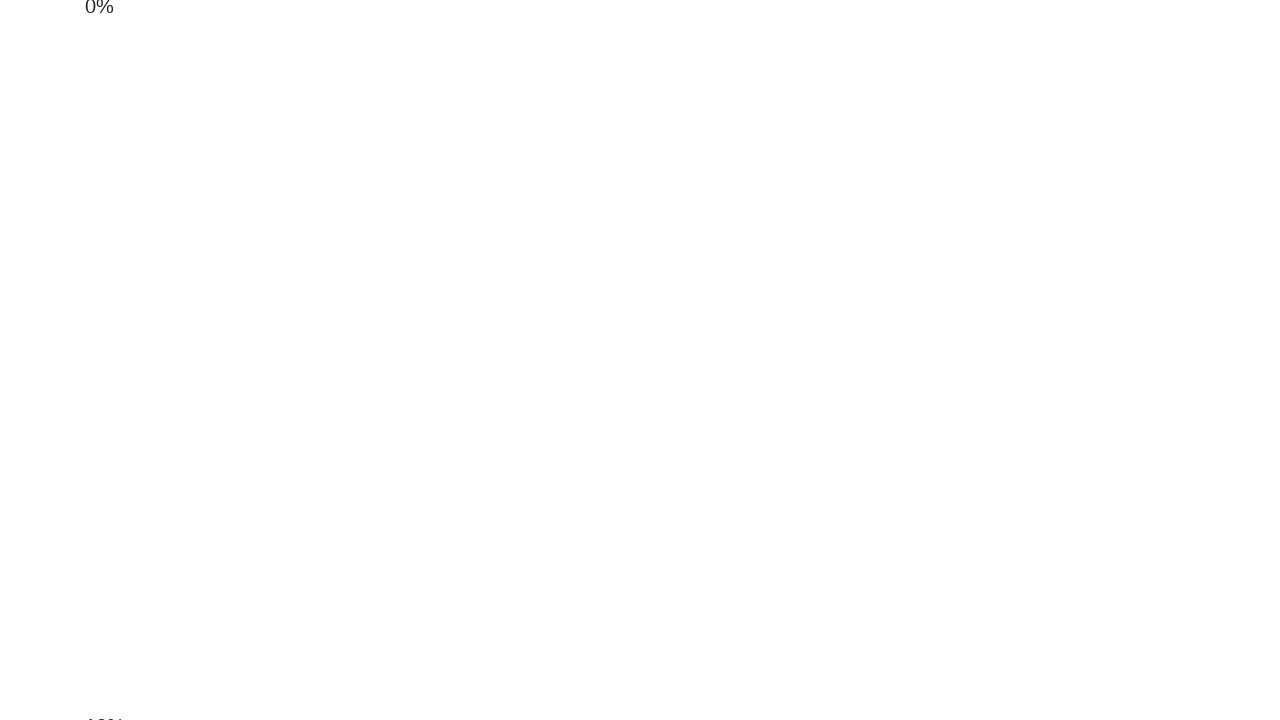

Scrolled down 100px using JavaScript
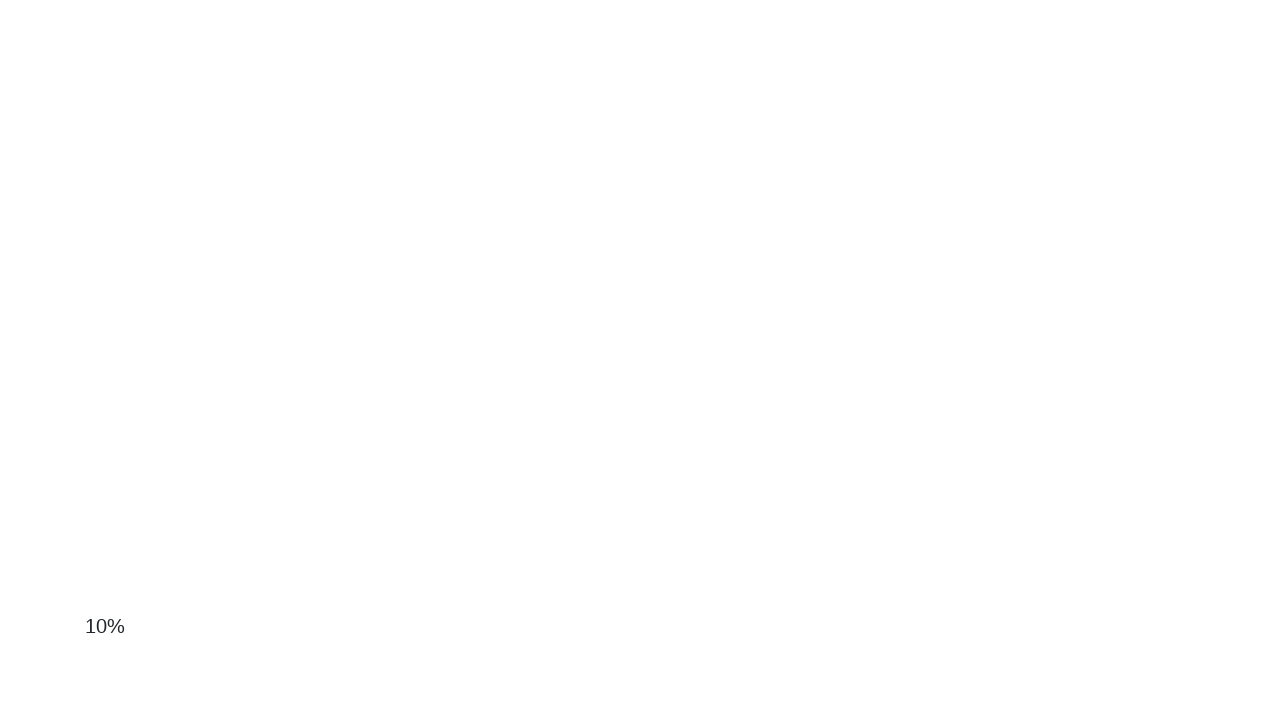

Checked for scroll button visibility
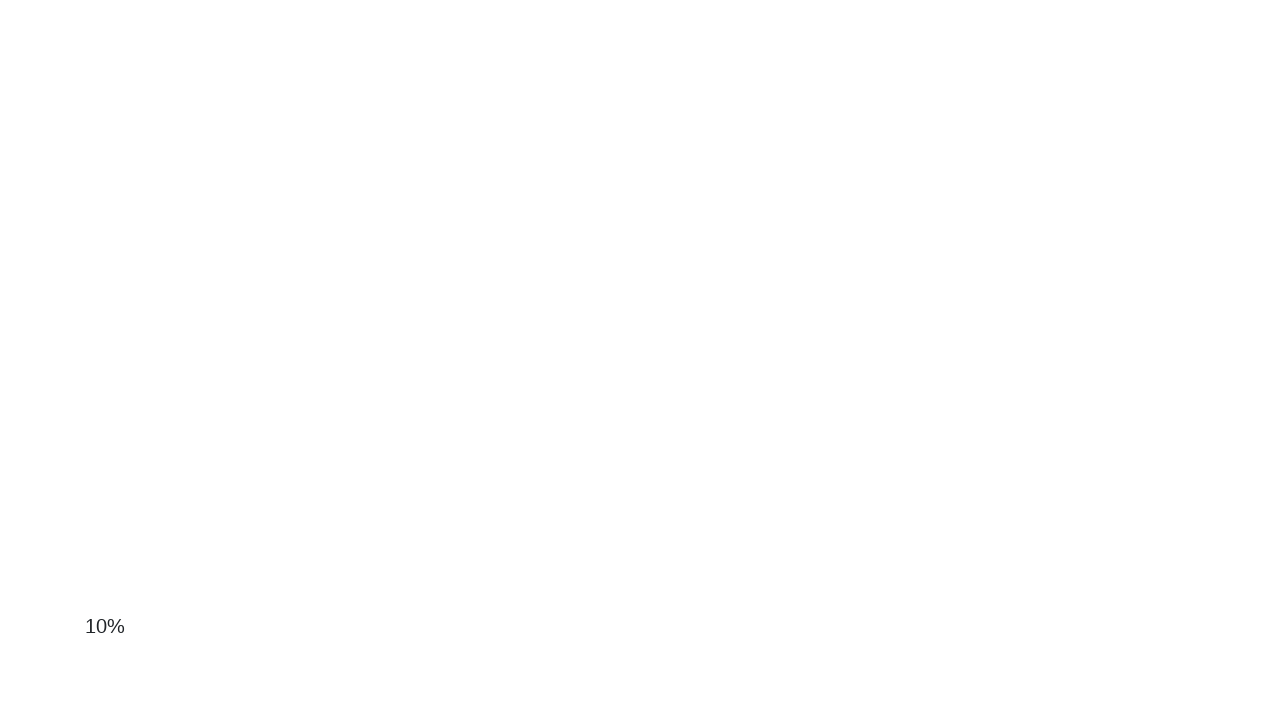

Scrolled down 100px using JavaScript
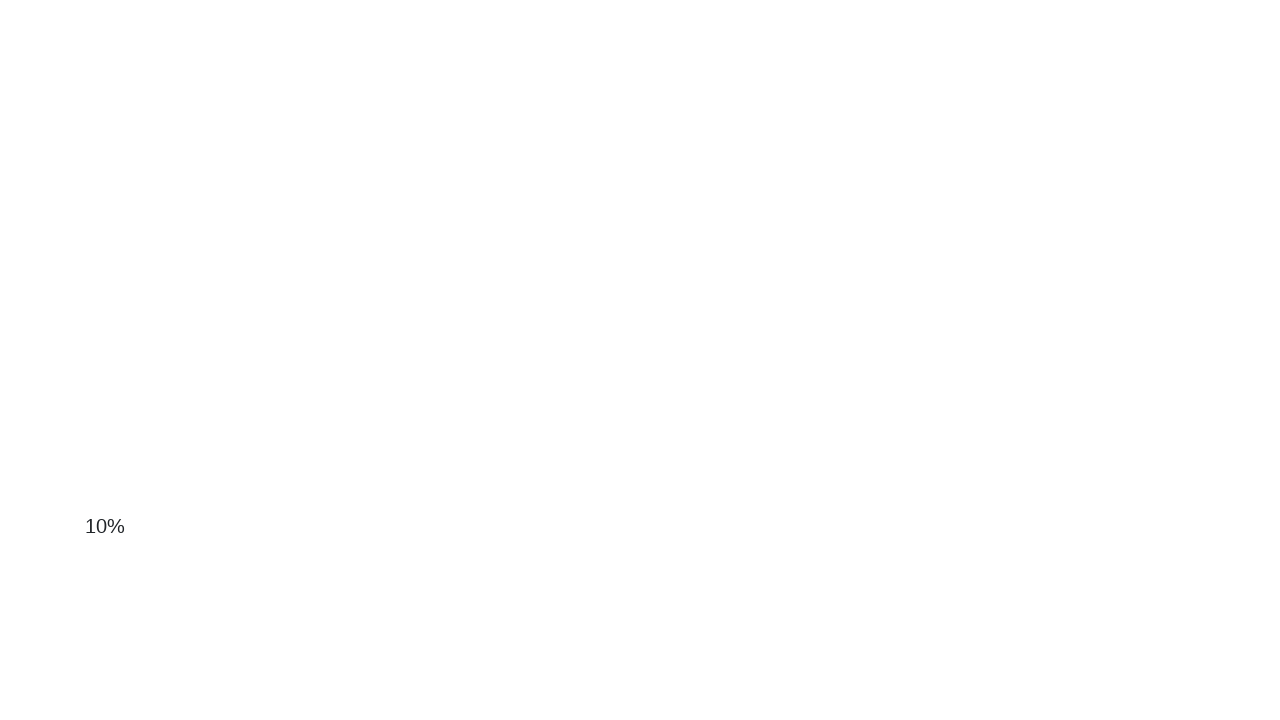

Checked for scroll button visibility
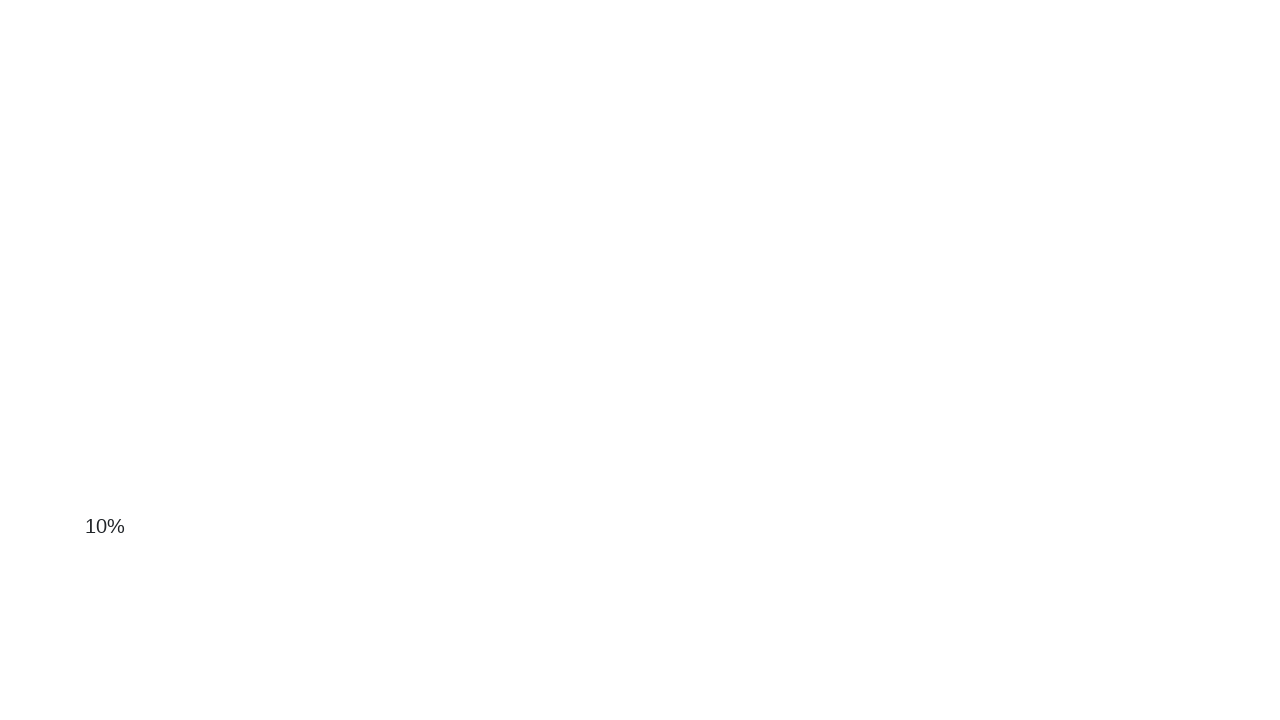

Scrolled down 100px using JavaScript
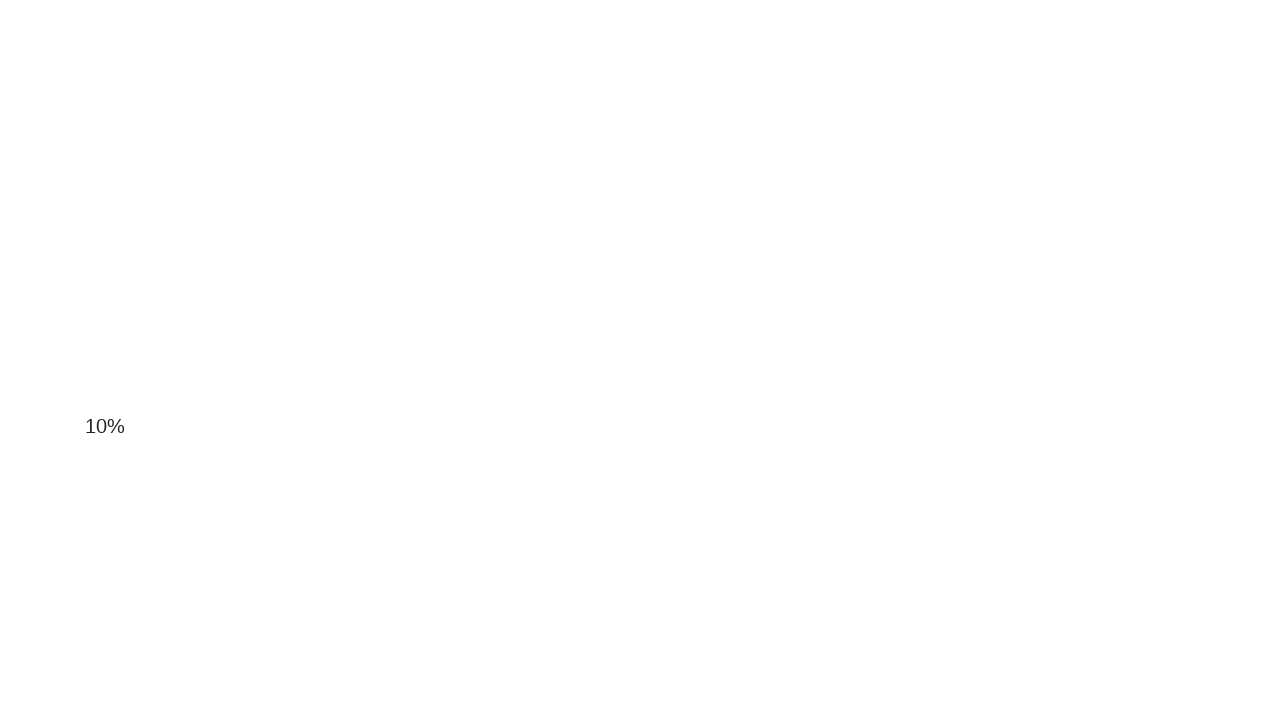

Checked for scroll button visibility
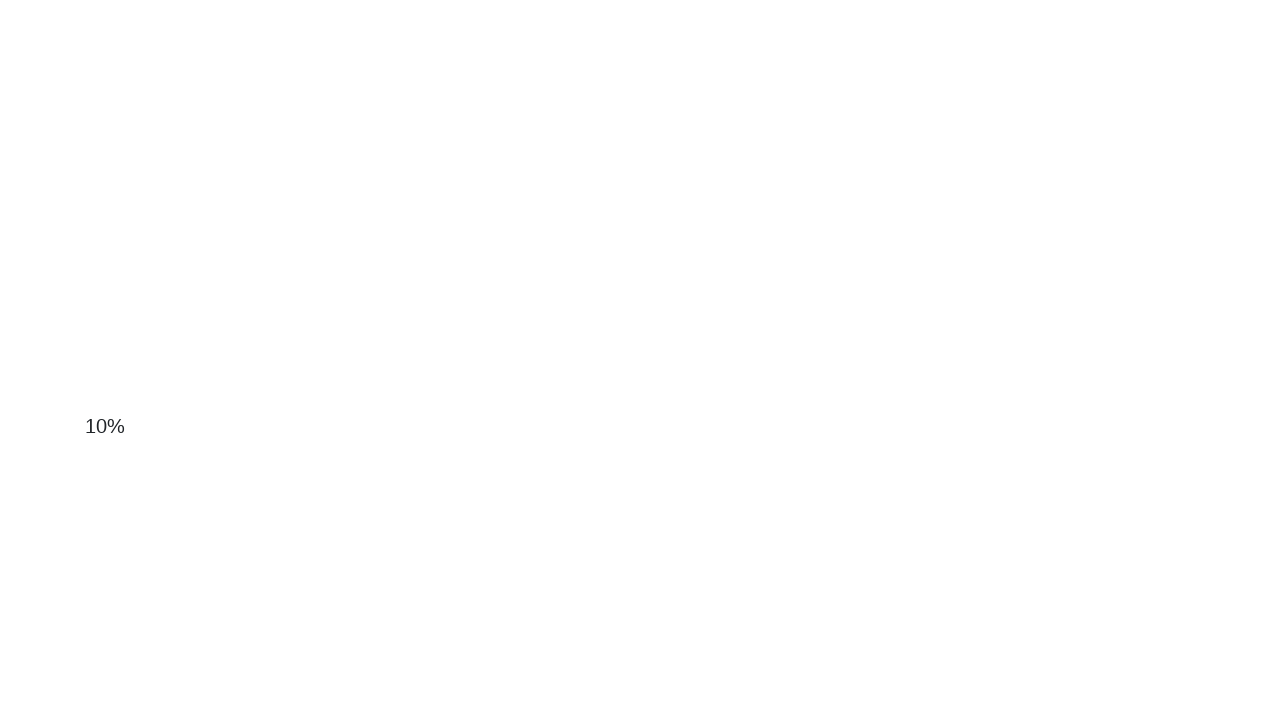

Scrolled down 100px using JavaScript
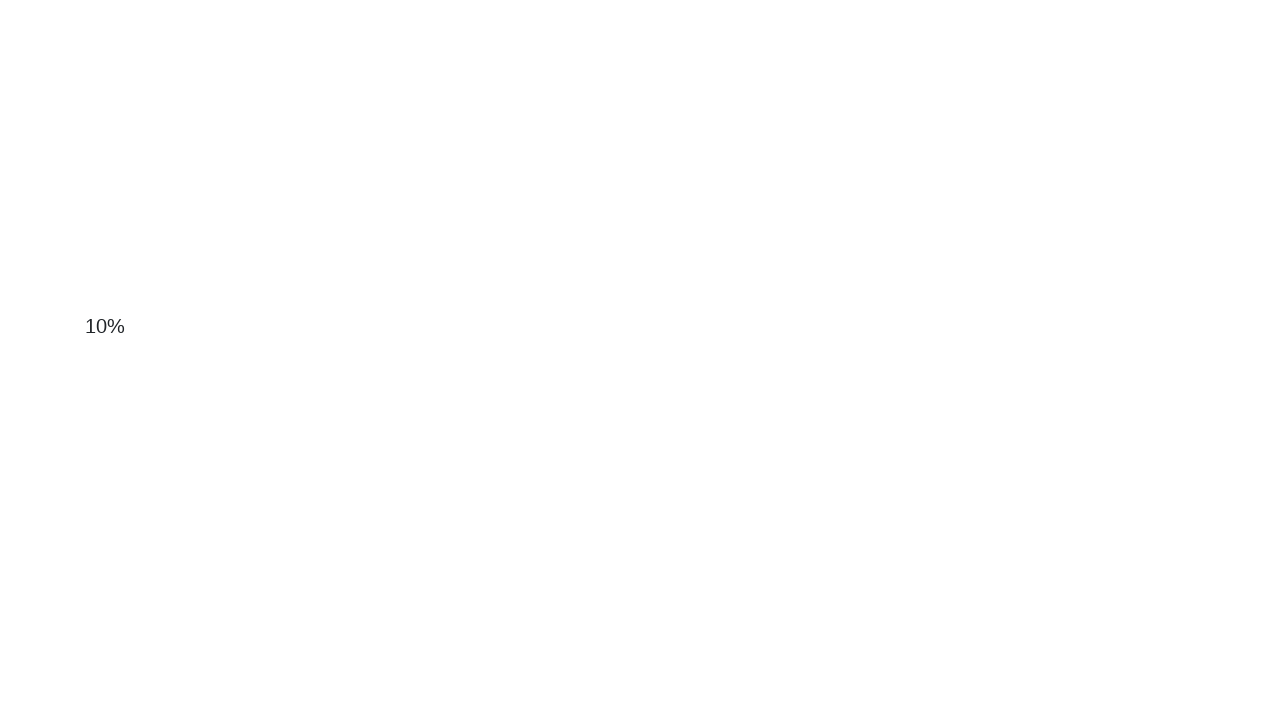

Checked for scroll button visibility
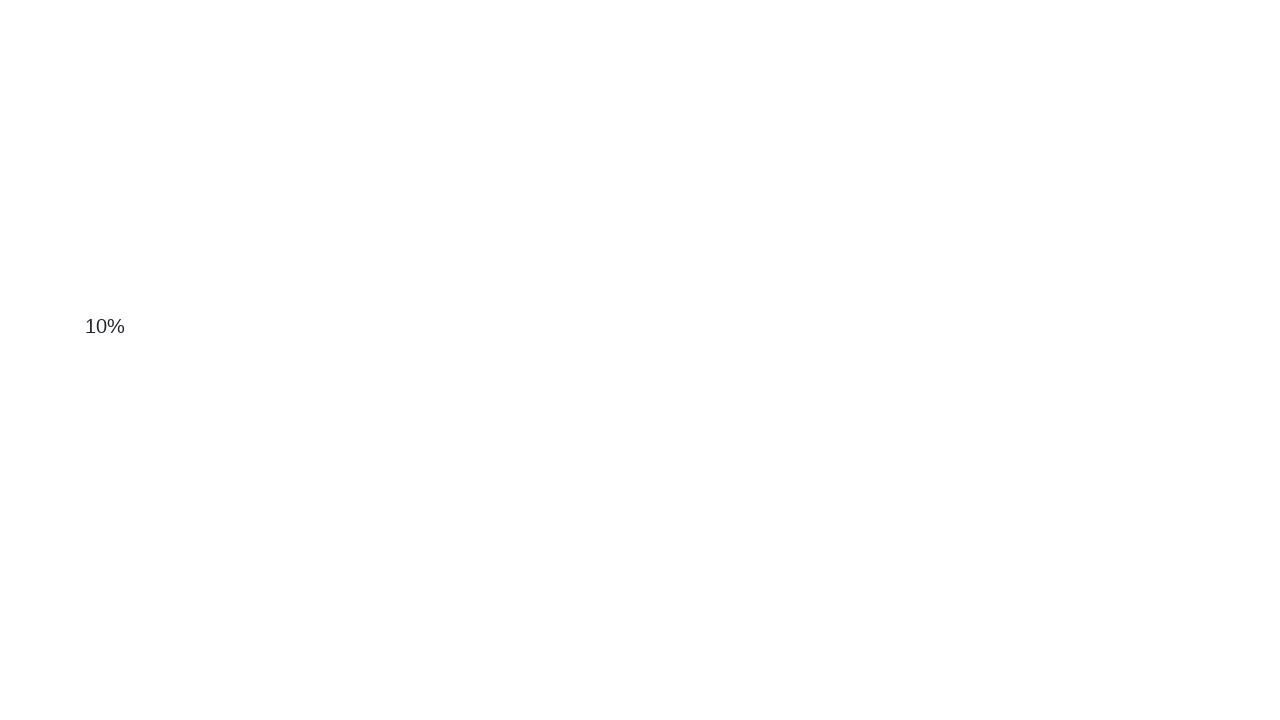

Scrolled down 100px using JavaScript
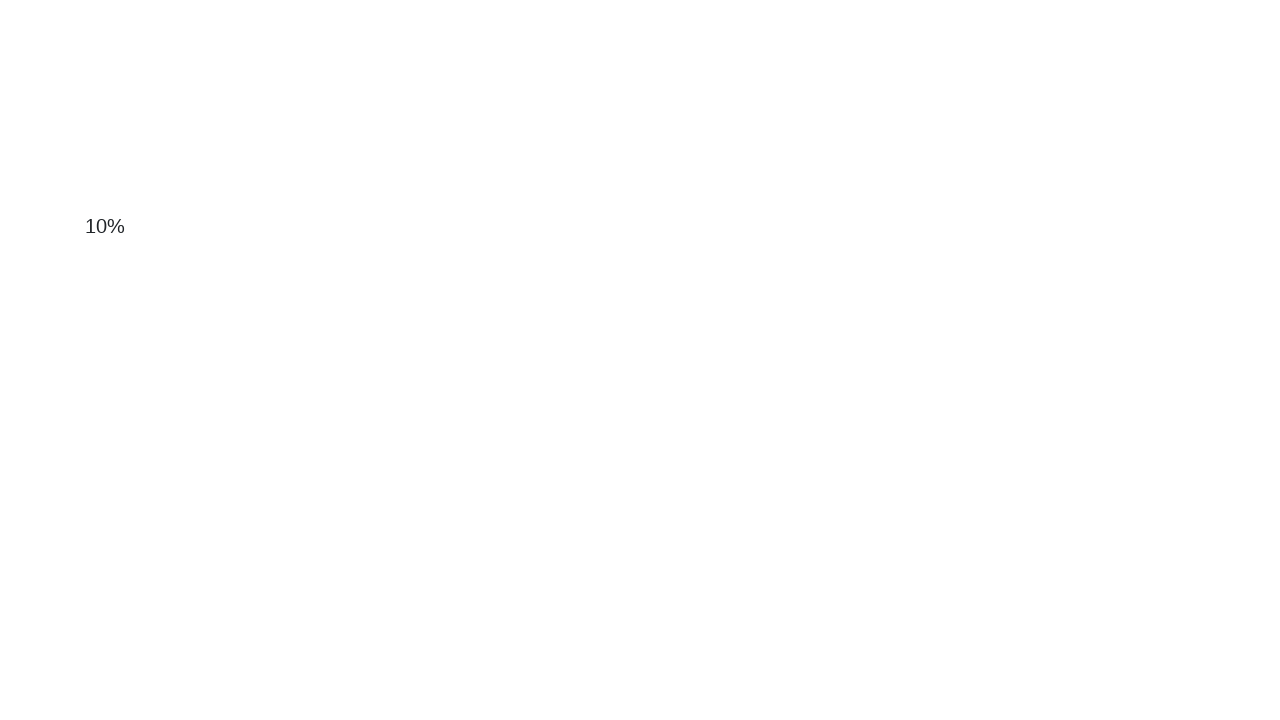

Checked for scroll button visibility
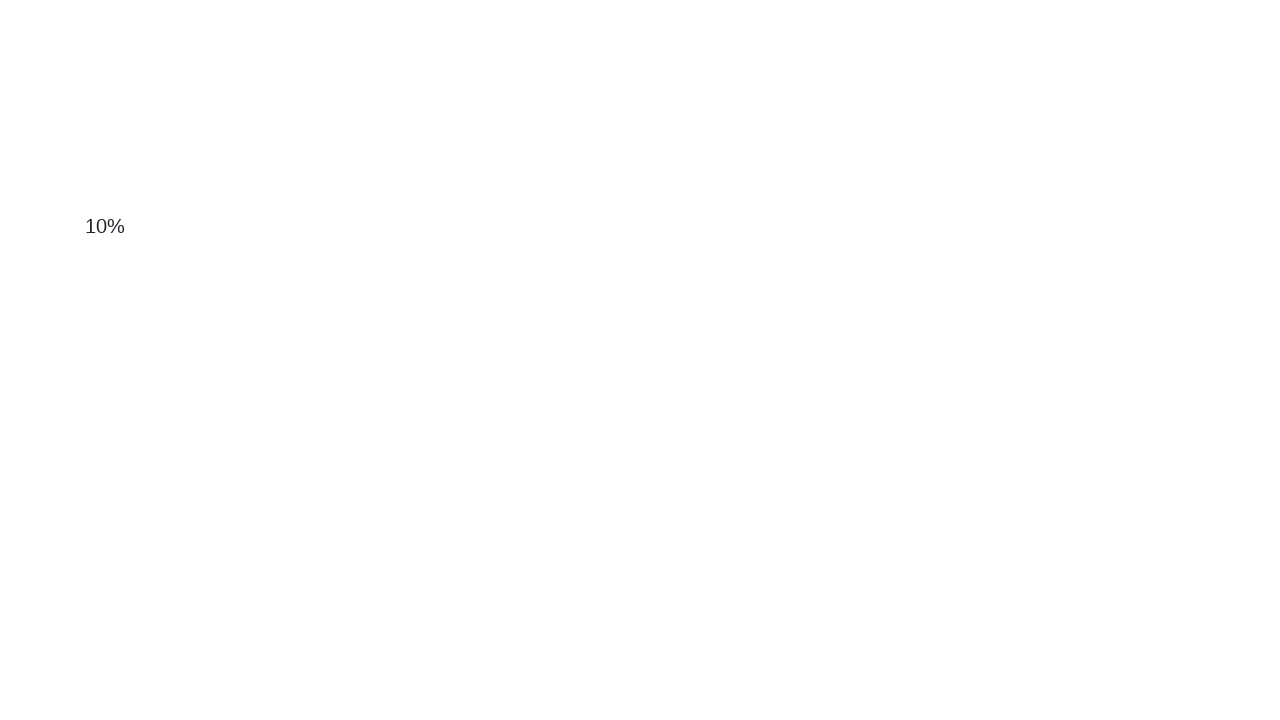

Scrolled down 100px using JavaScript
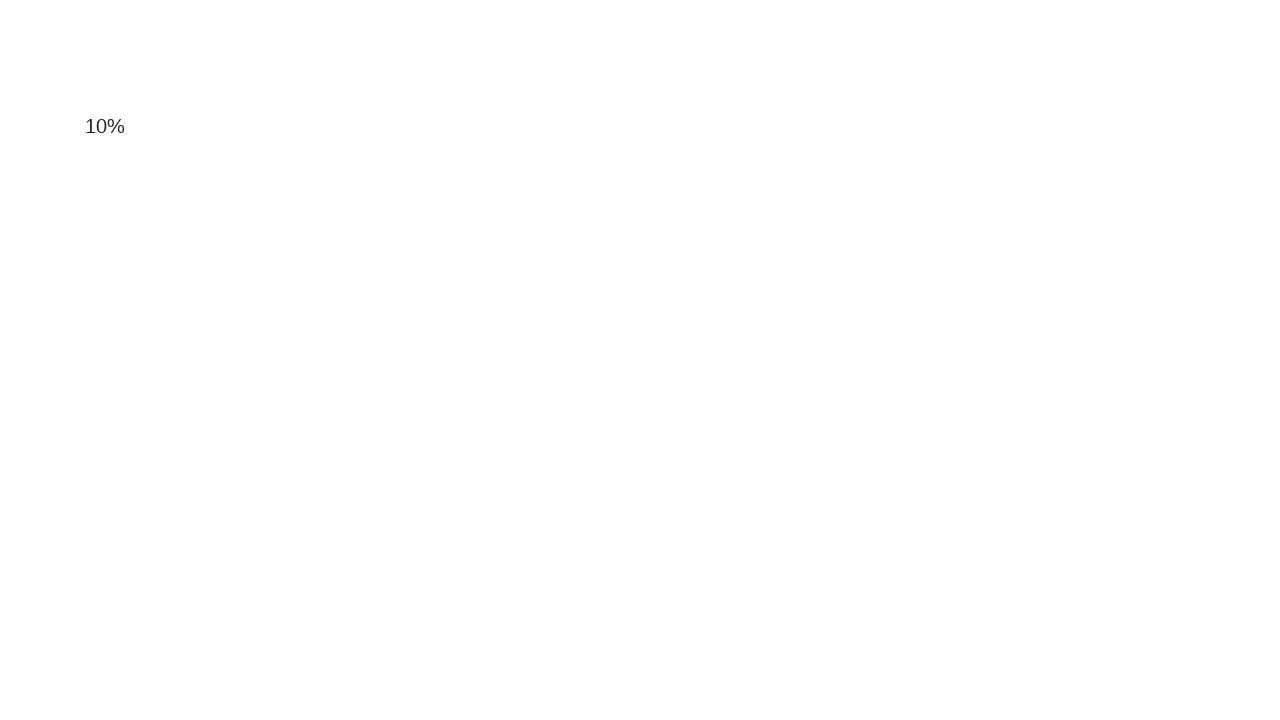

Checked for scroll button visibility
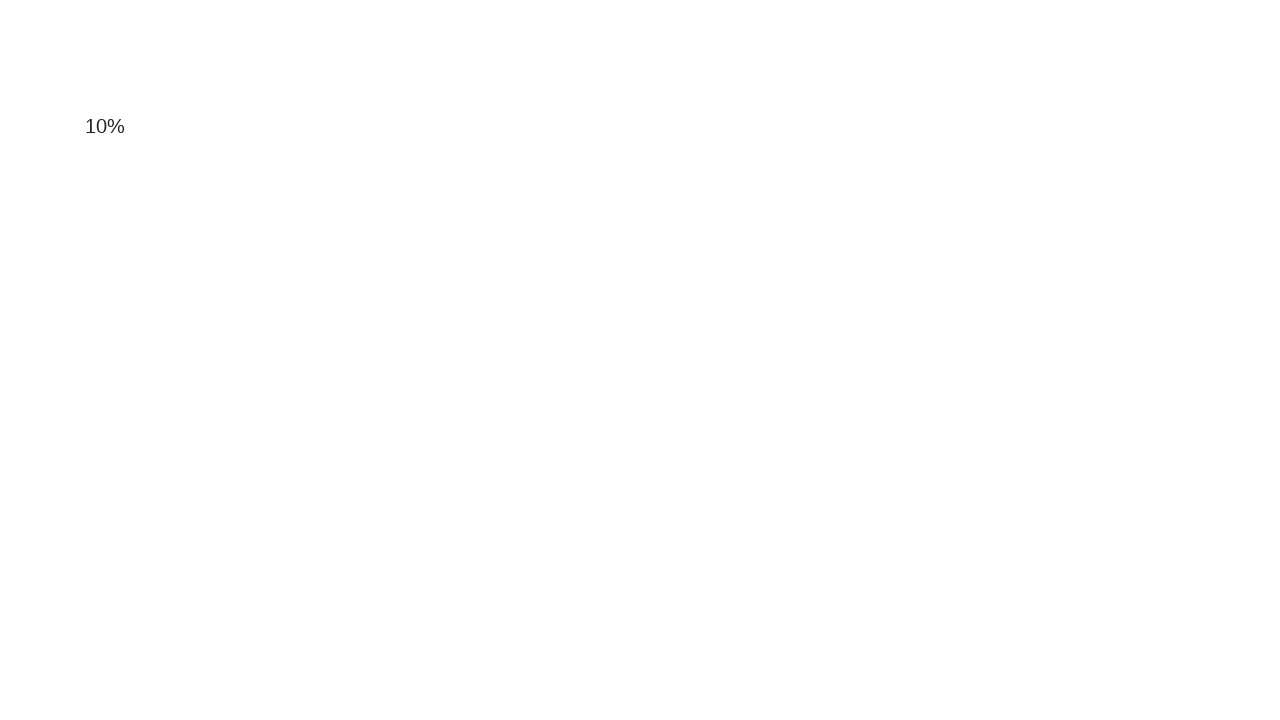

Scrolled down 100px using JavaScript
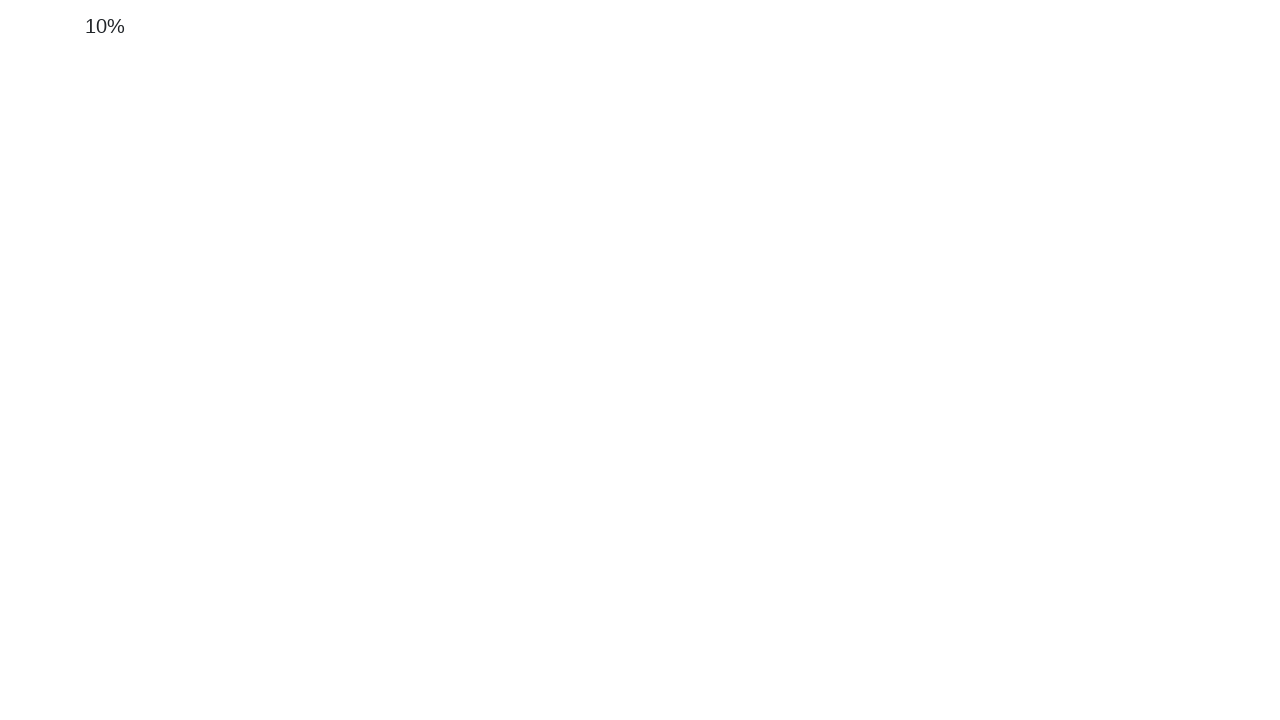

Checked for scroll button visibility
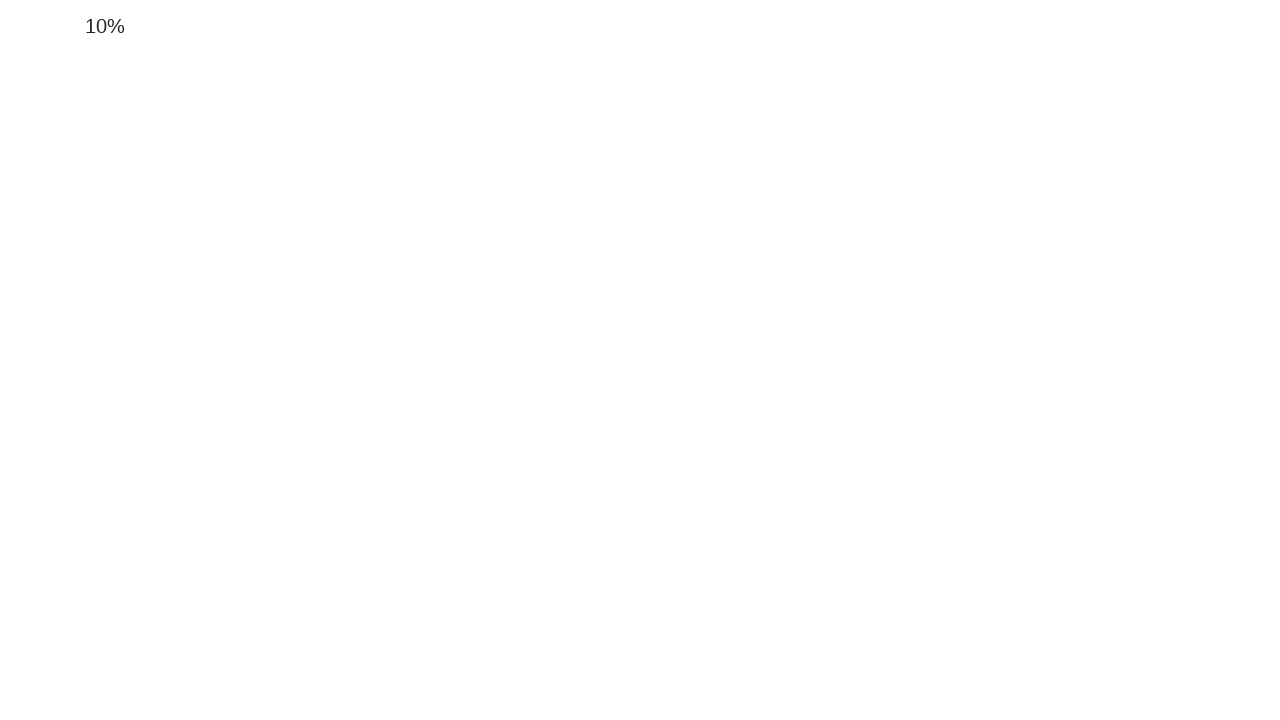

Scrolled down 100px using JavaScript
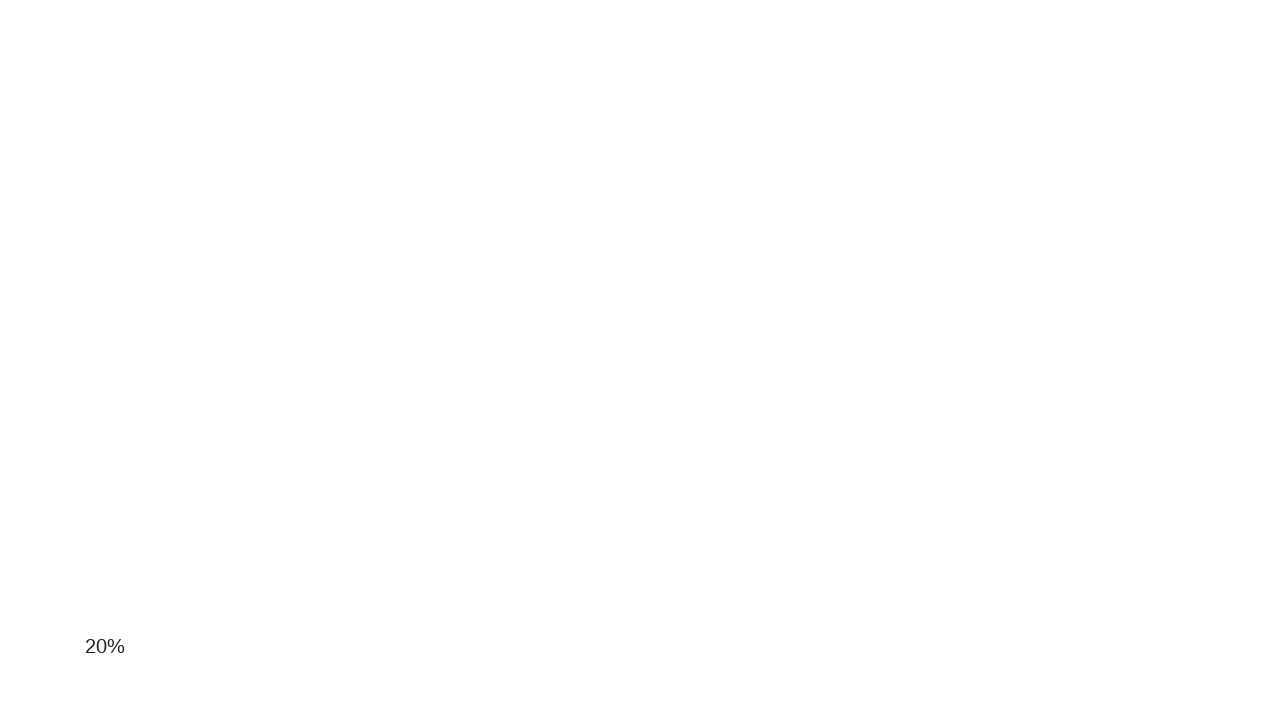

Checked for scroll button visibility
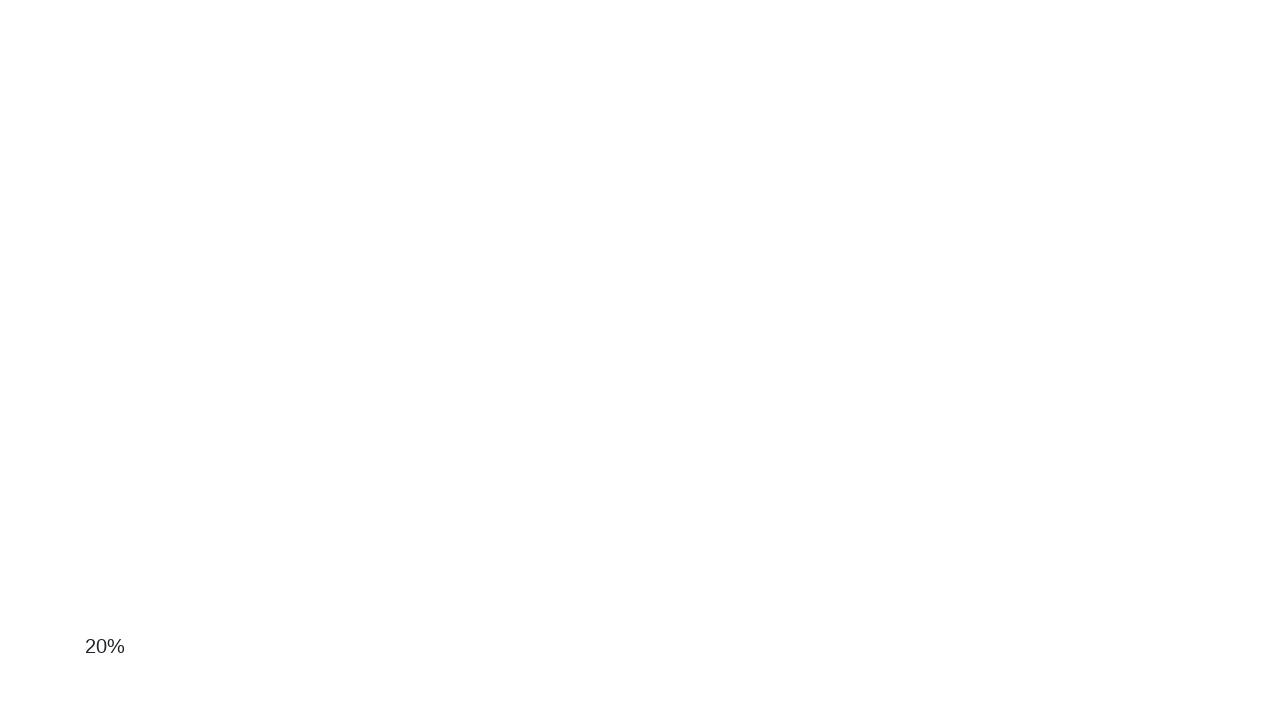

Scrolled down 100px using JavaScript
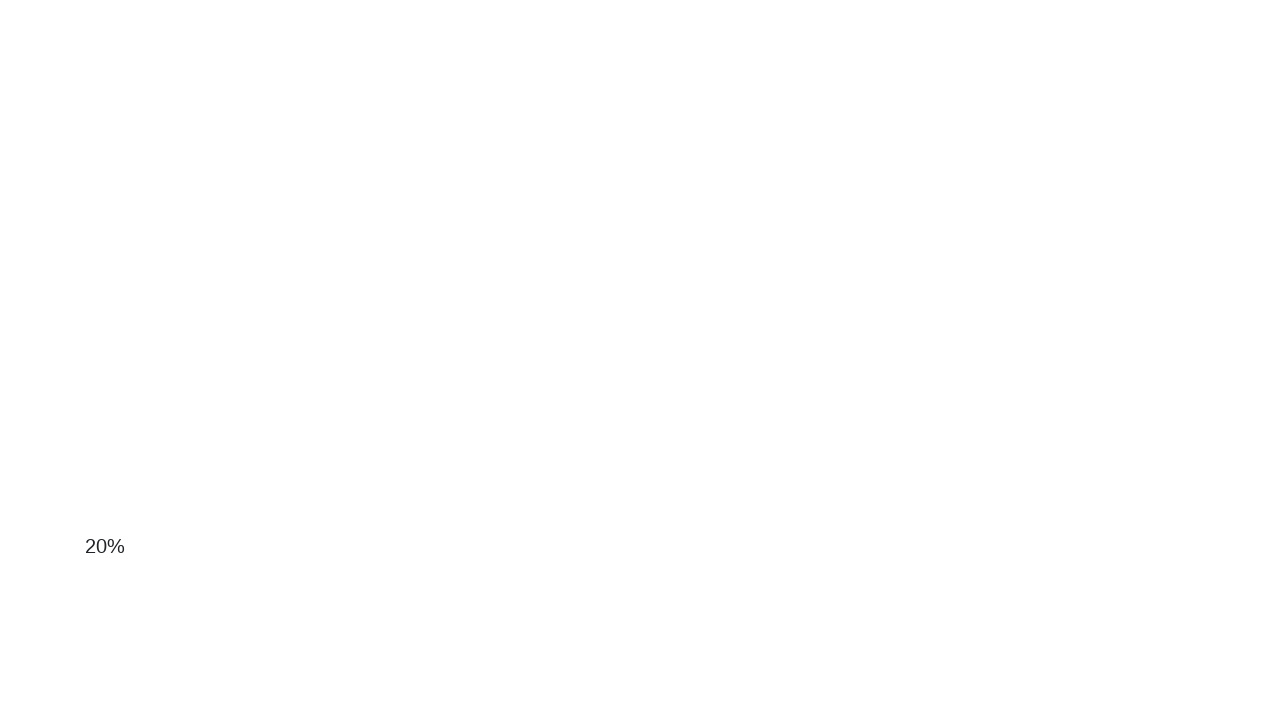

Checked for scroll button visibility
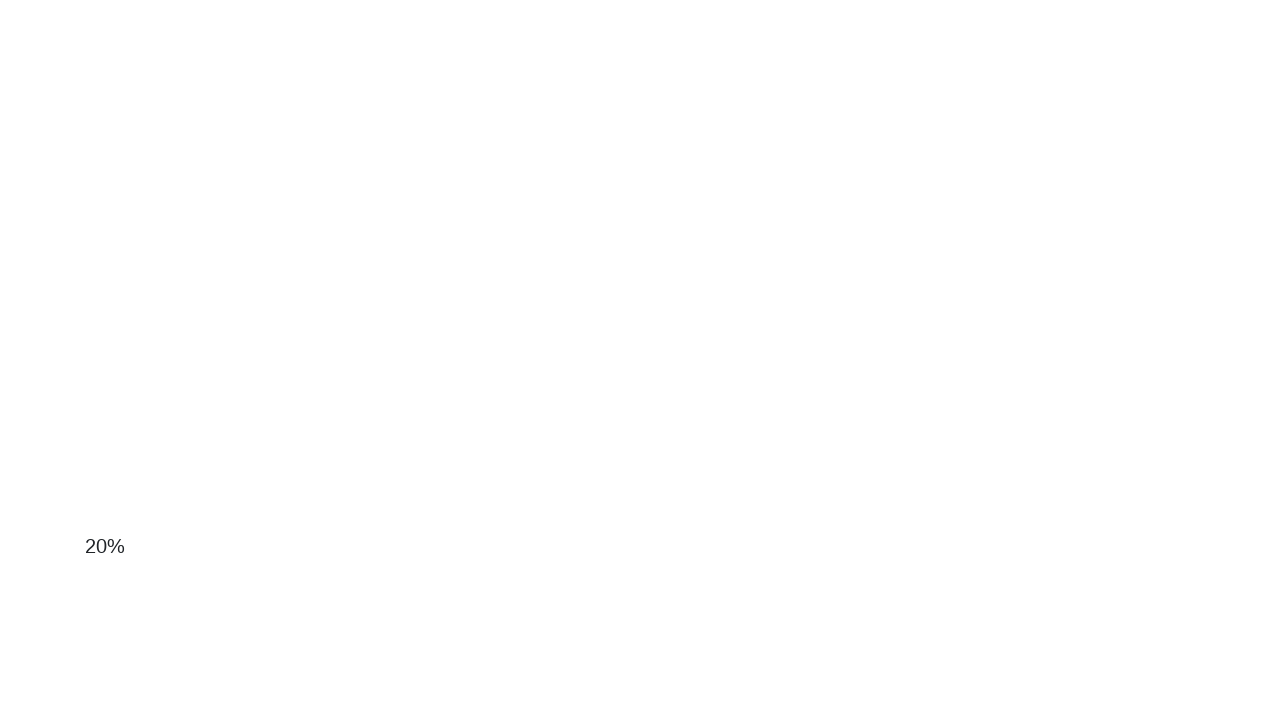

Scrolled down 100px using JavaScript
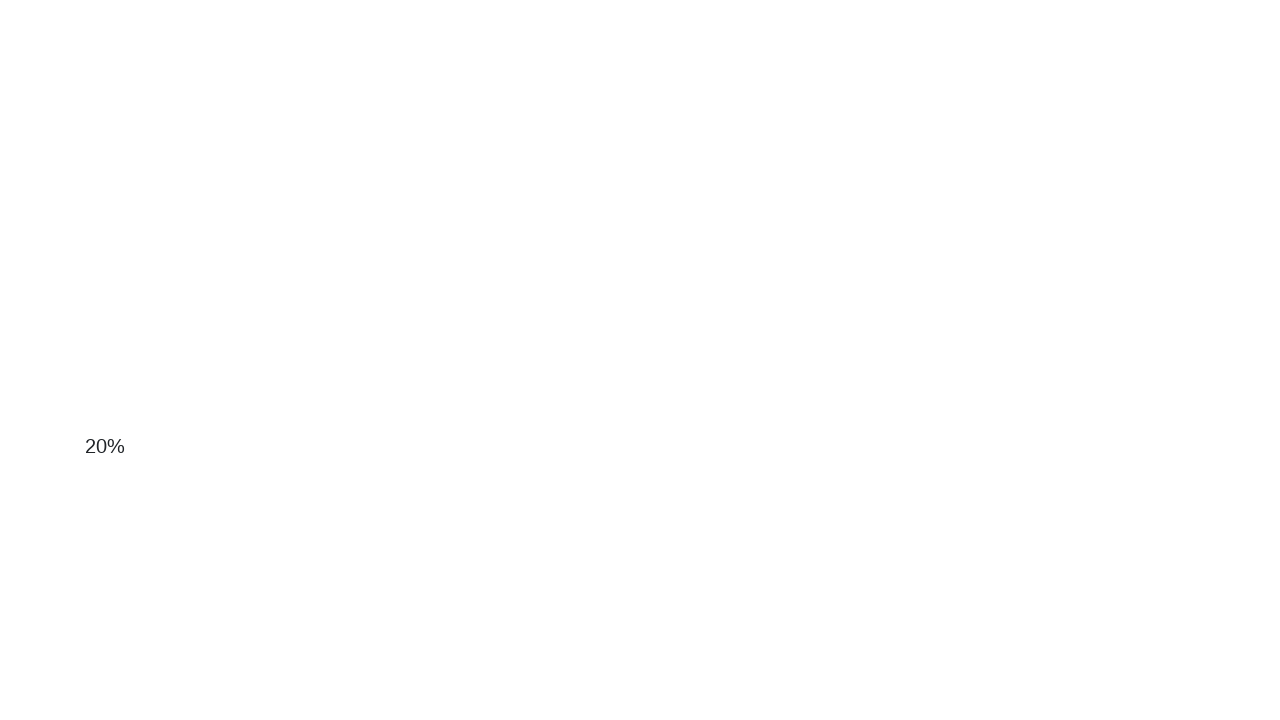

Checked for scroll button visibility
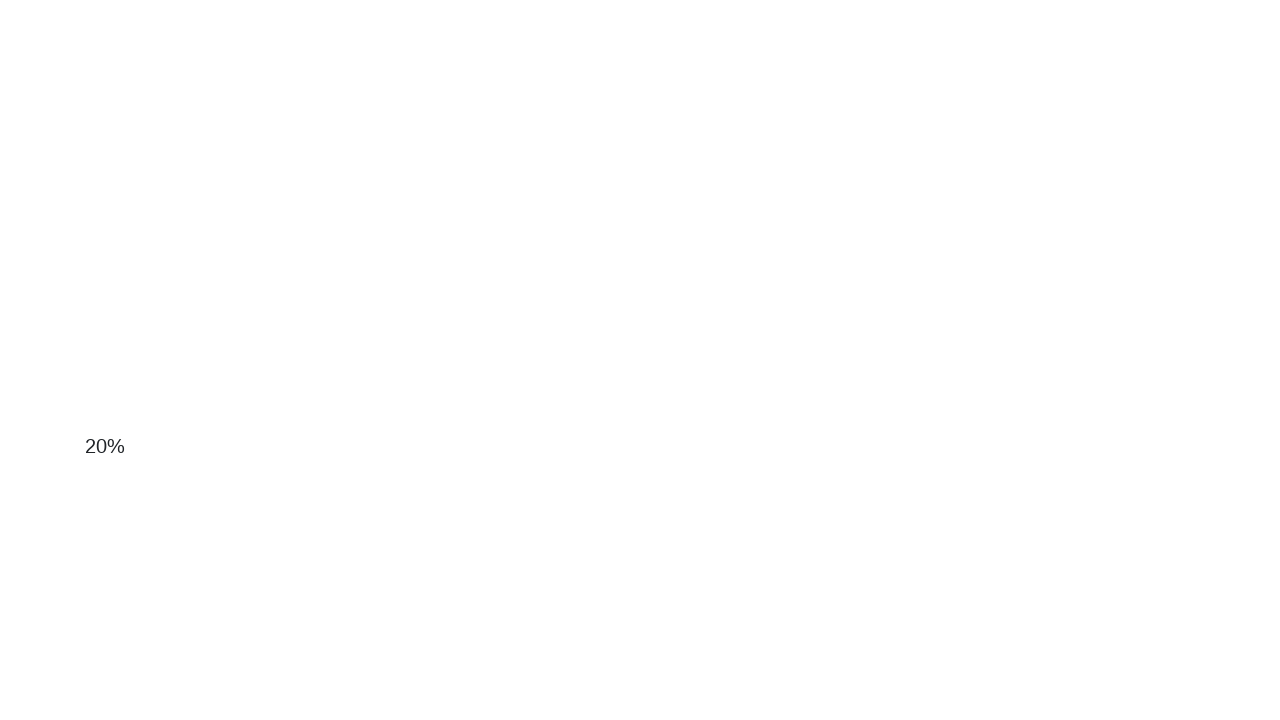

Scrolled down 100px using JavaScript
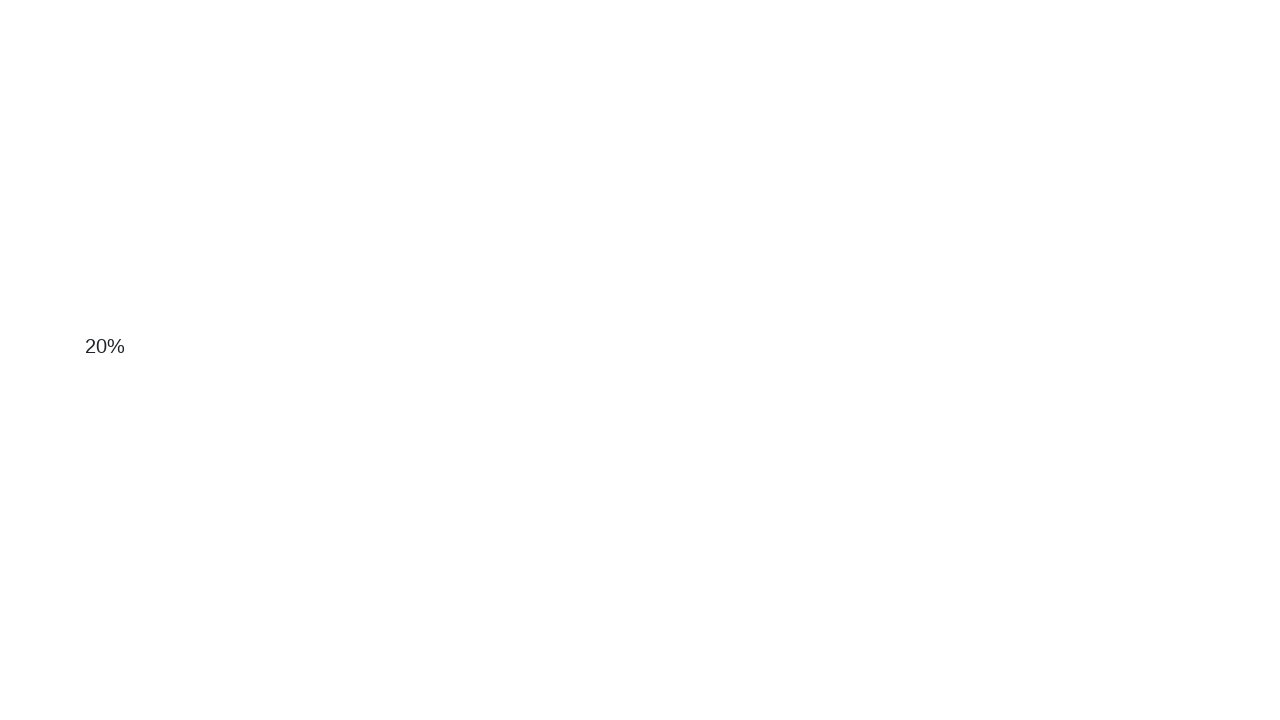

Checked for scroll button visibility
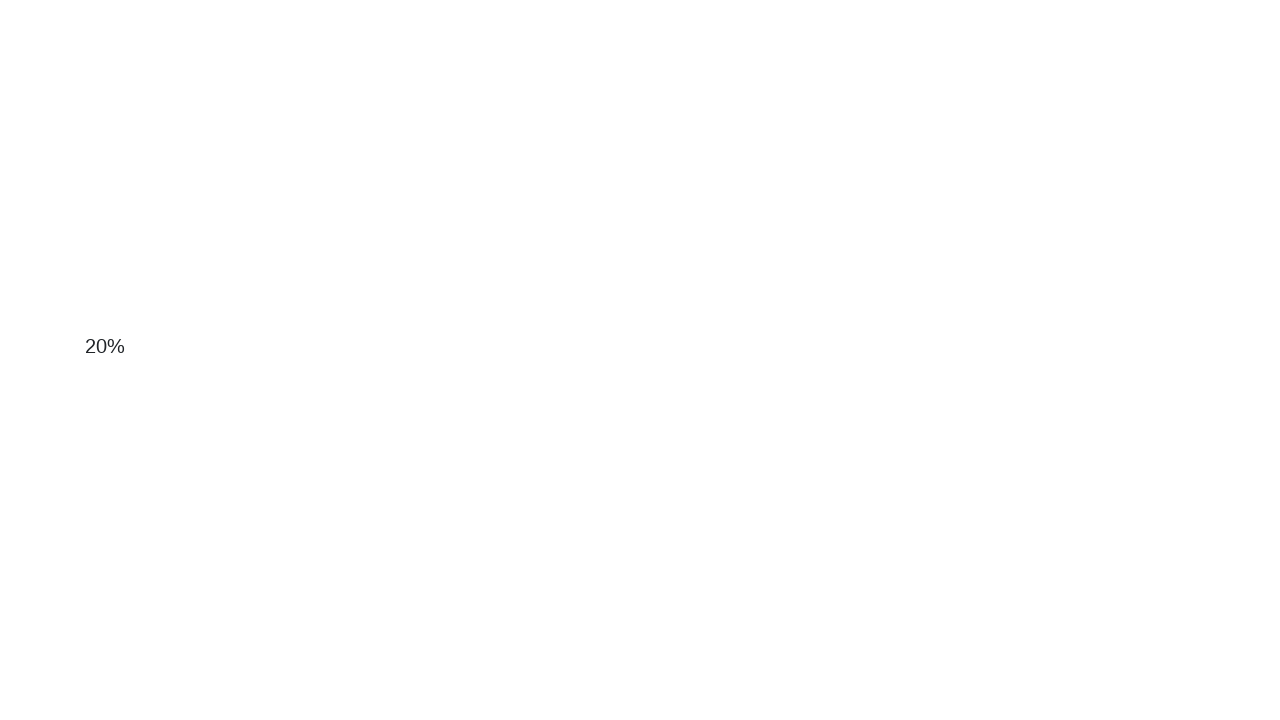

Scrolled down 100px using JavaScript
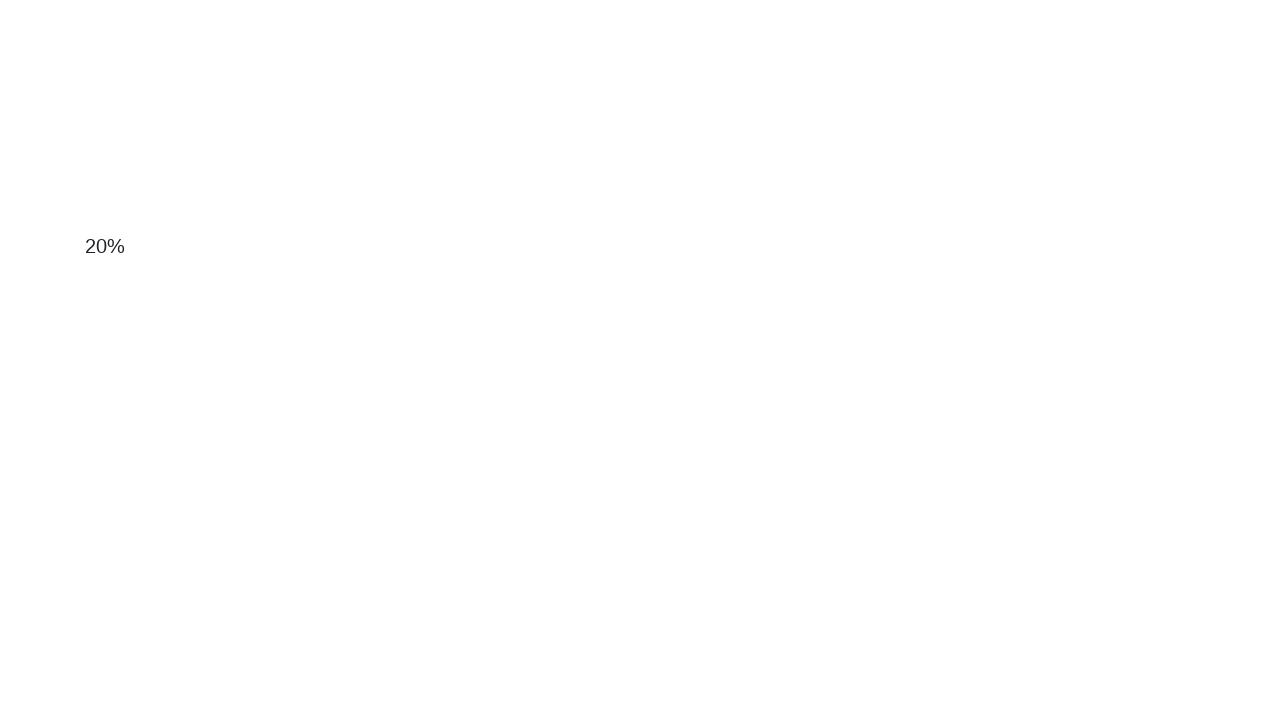

Checked for scroll button visibility
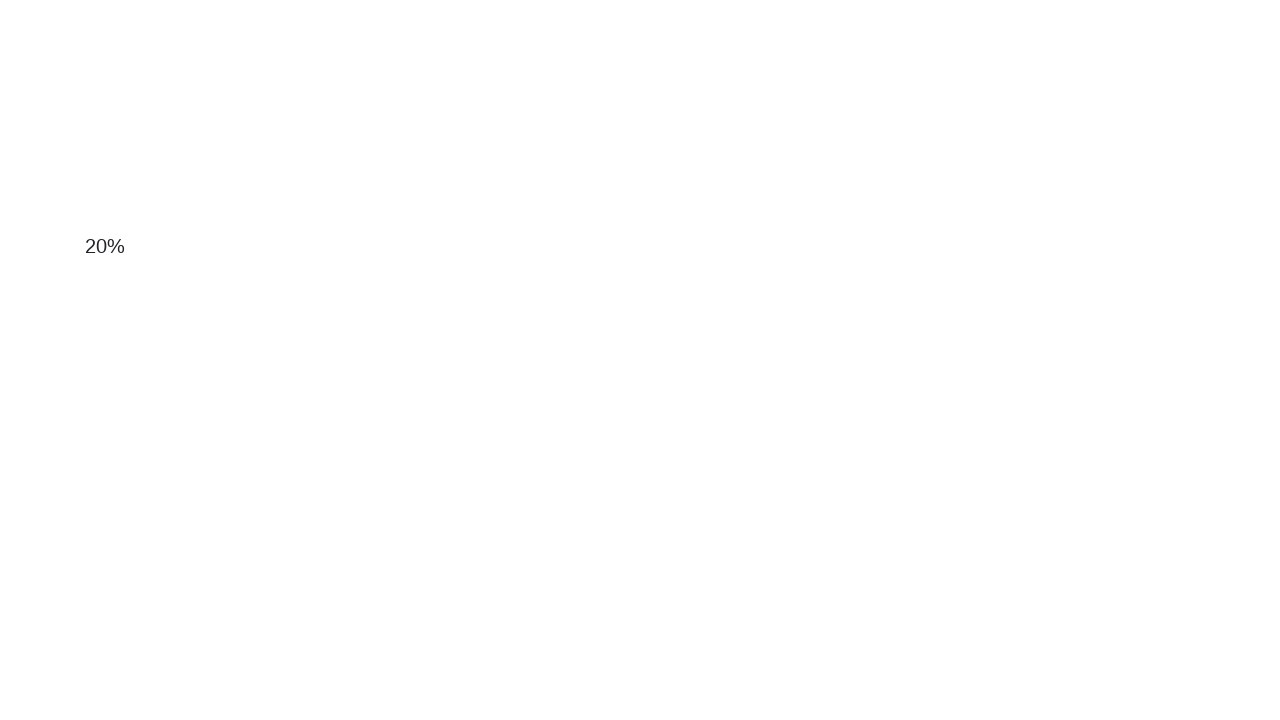

Scrolled down 100px using JavaScript
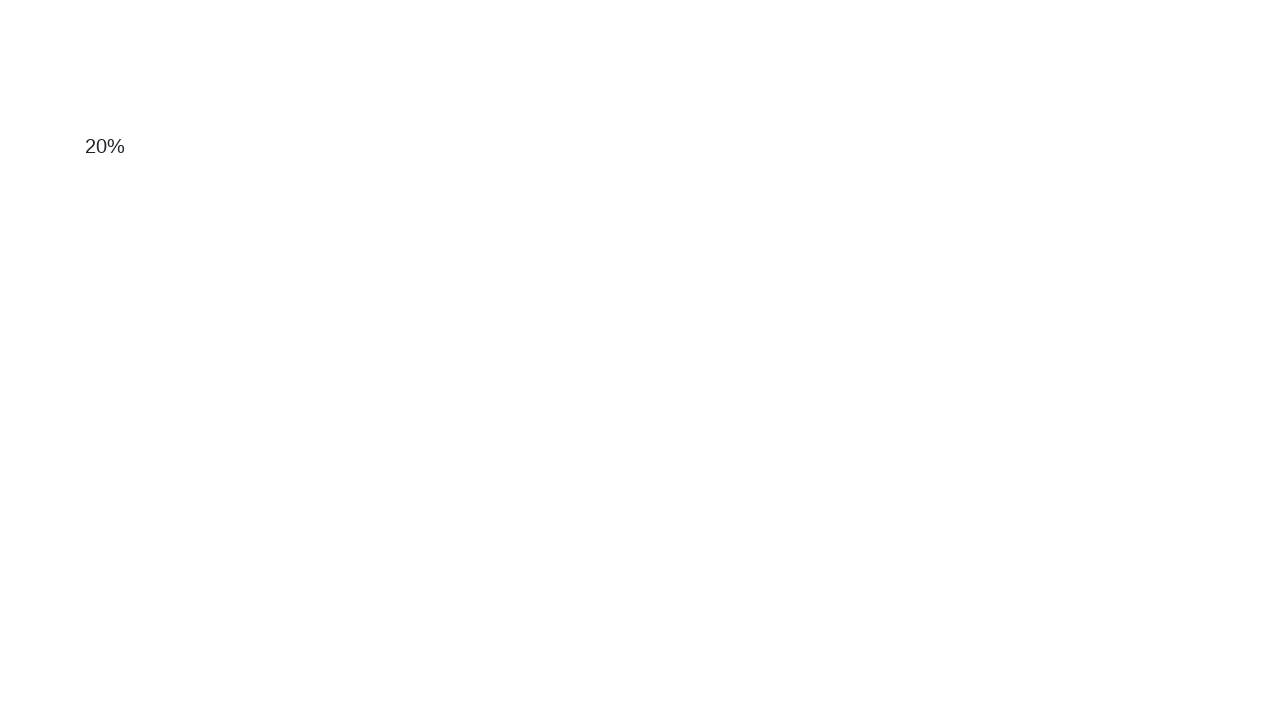

Checked for scroll button visibility
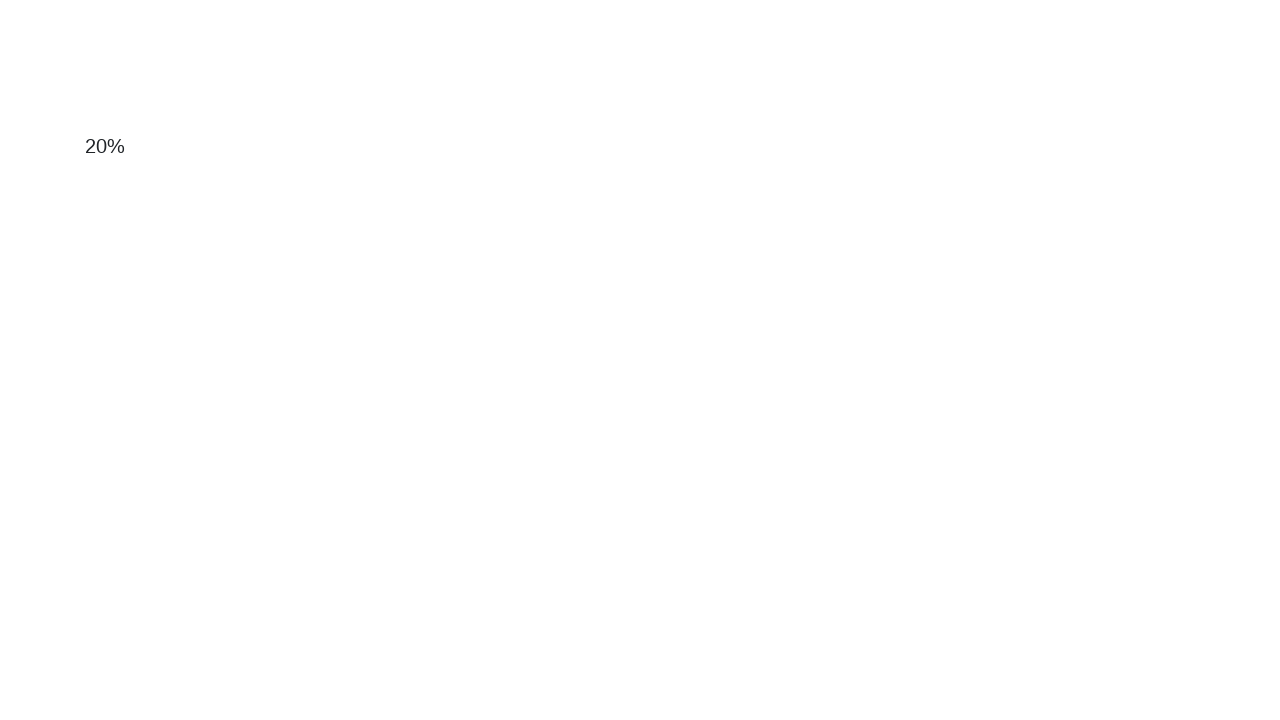

Scrolled down 100px using JavaScript
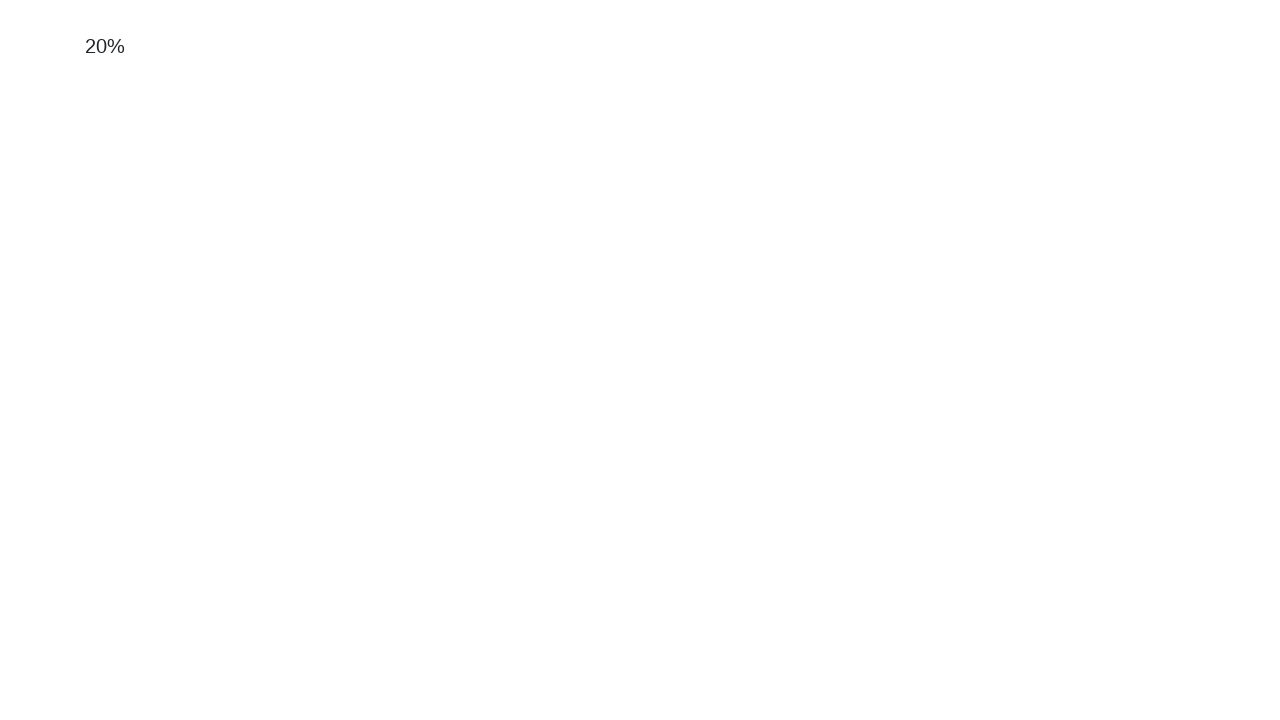

Checked for scroll button visibility
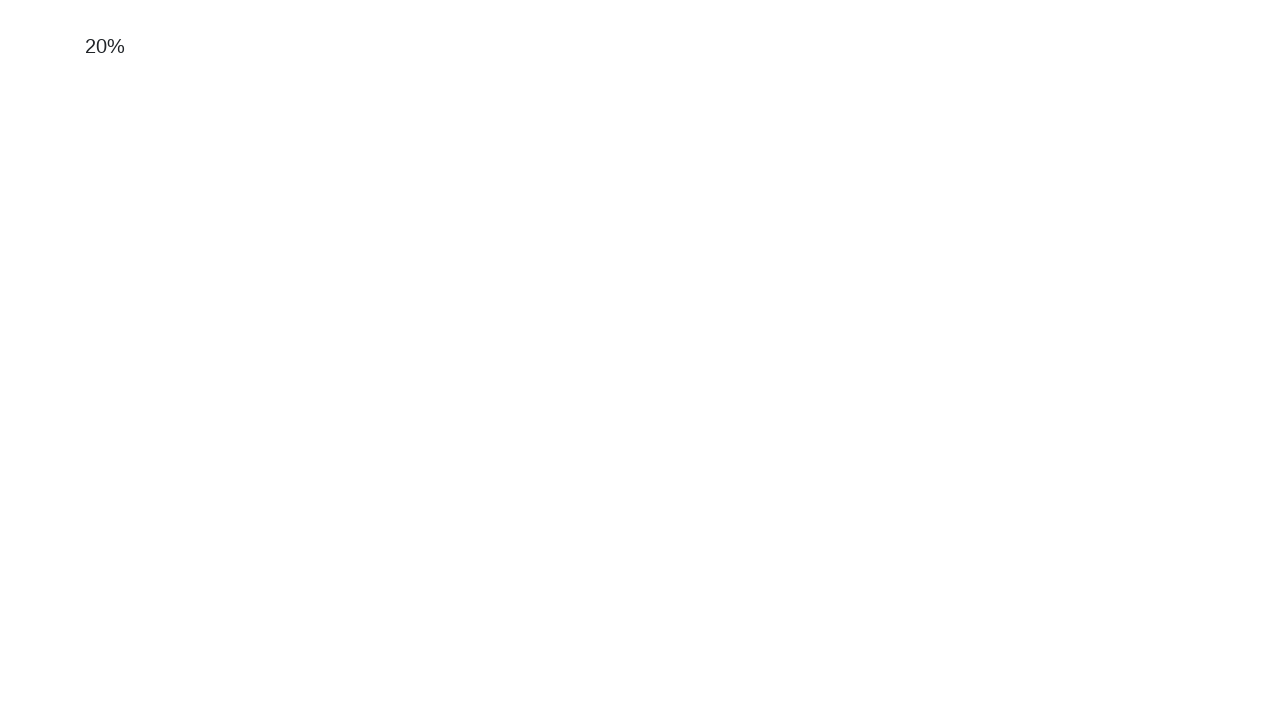

Scrolled down 100px using JavaScript
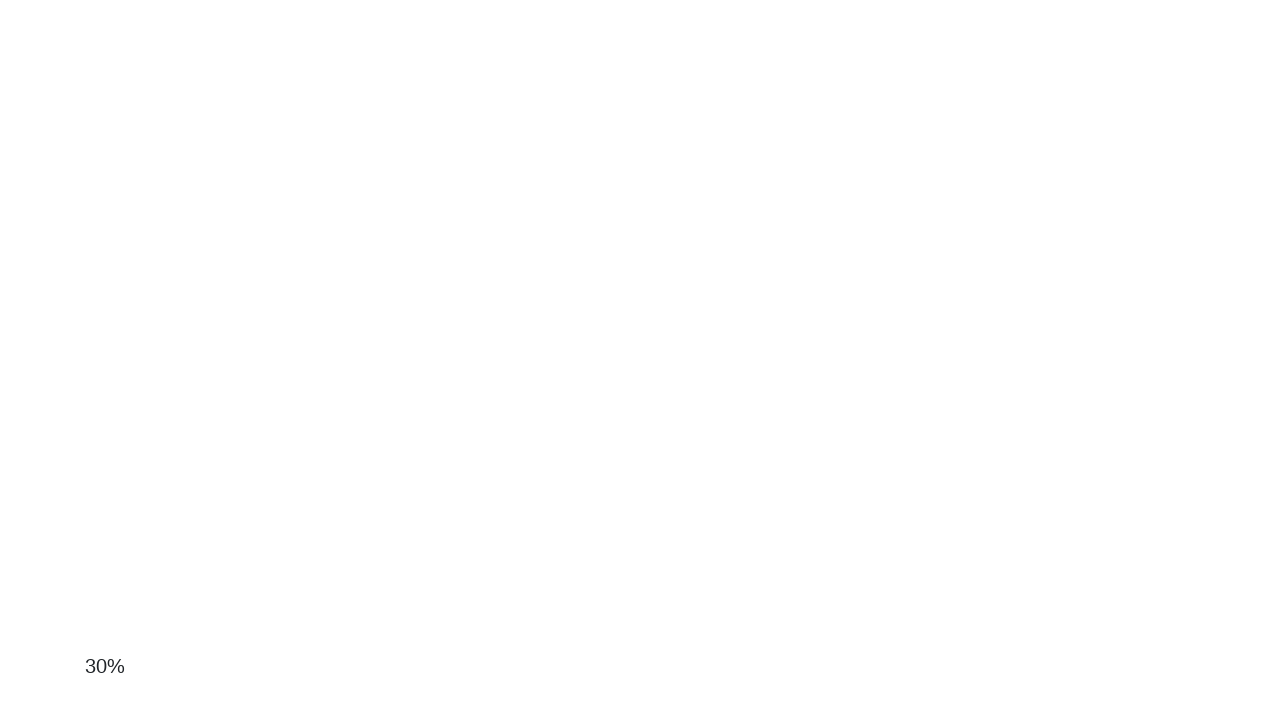

Checked for scroll button visibility
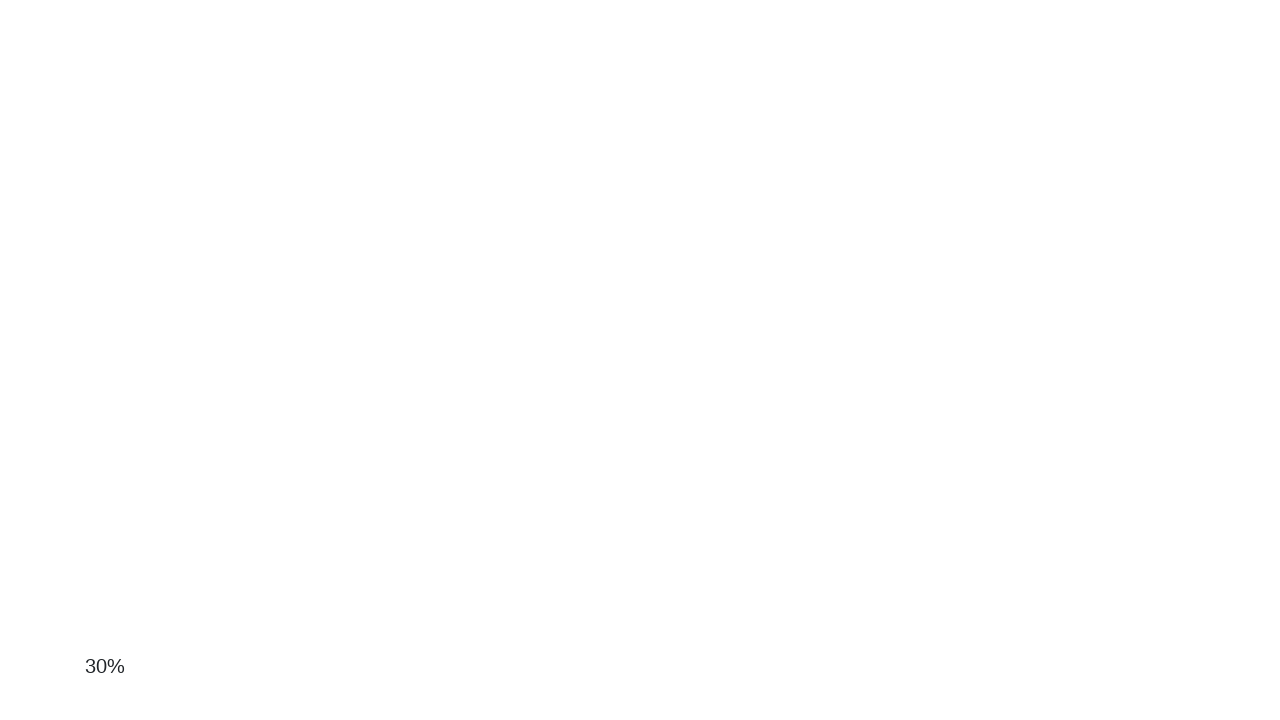

Scrolled down 100px using JavaScript
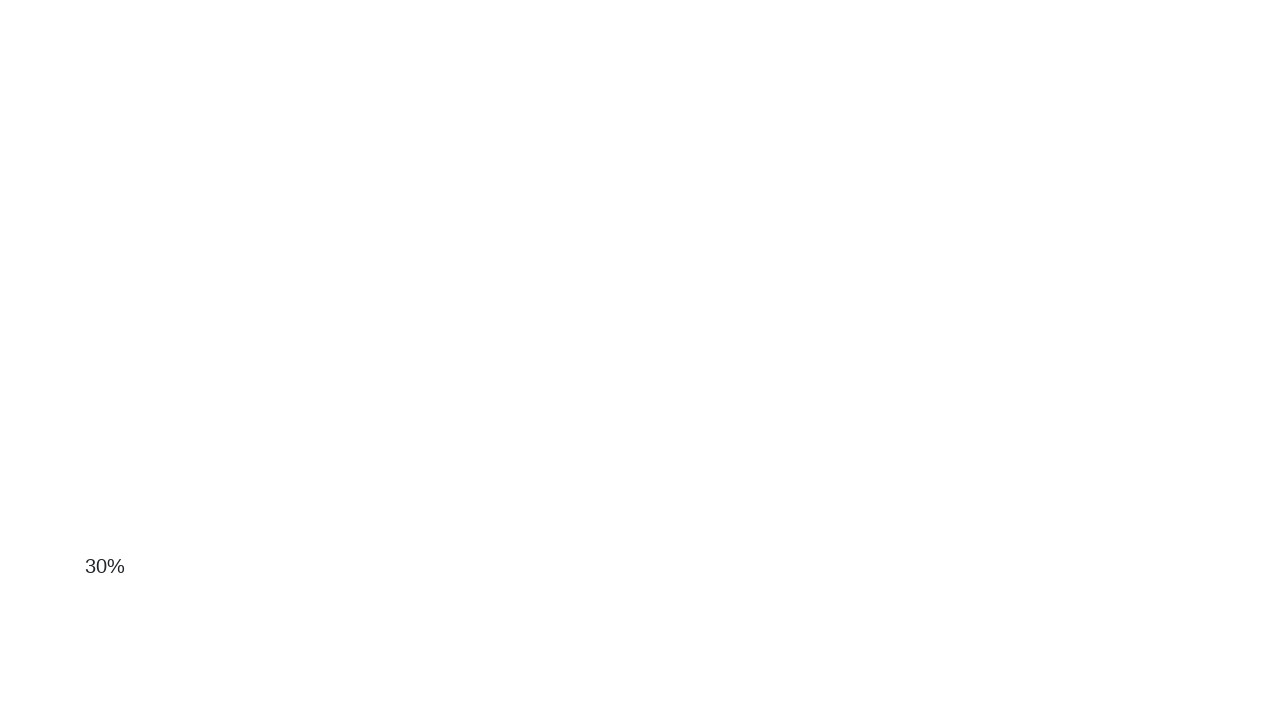

Checked for scroll button visibility
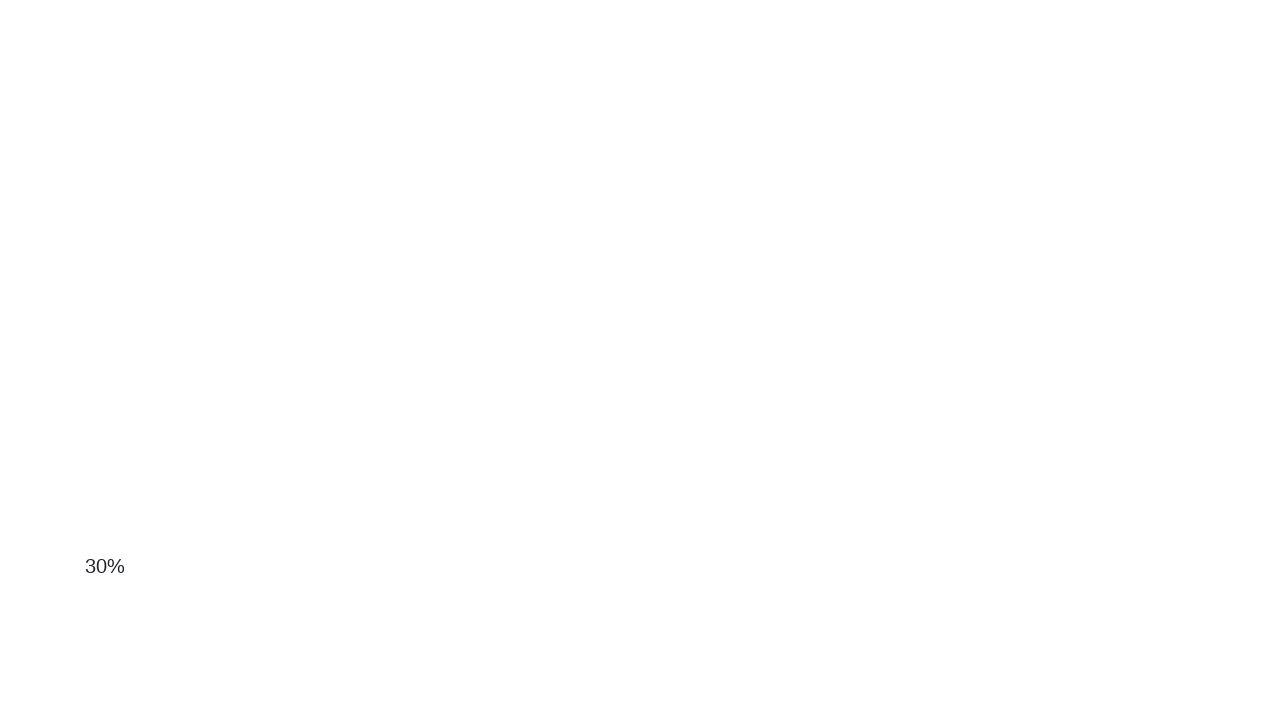

Scrolled down 100px using JavaScript
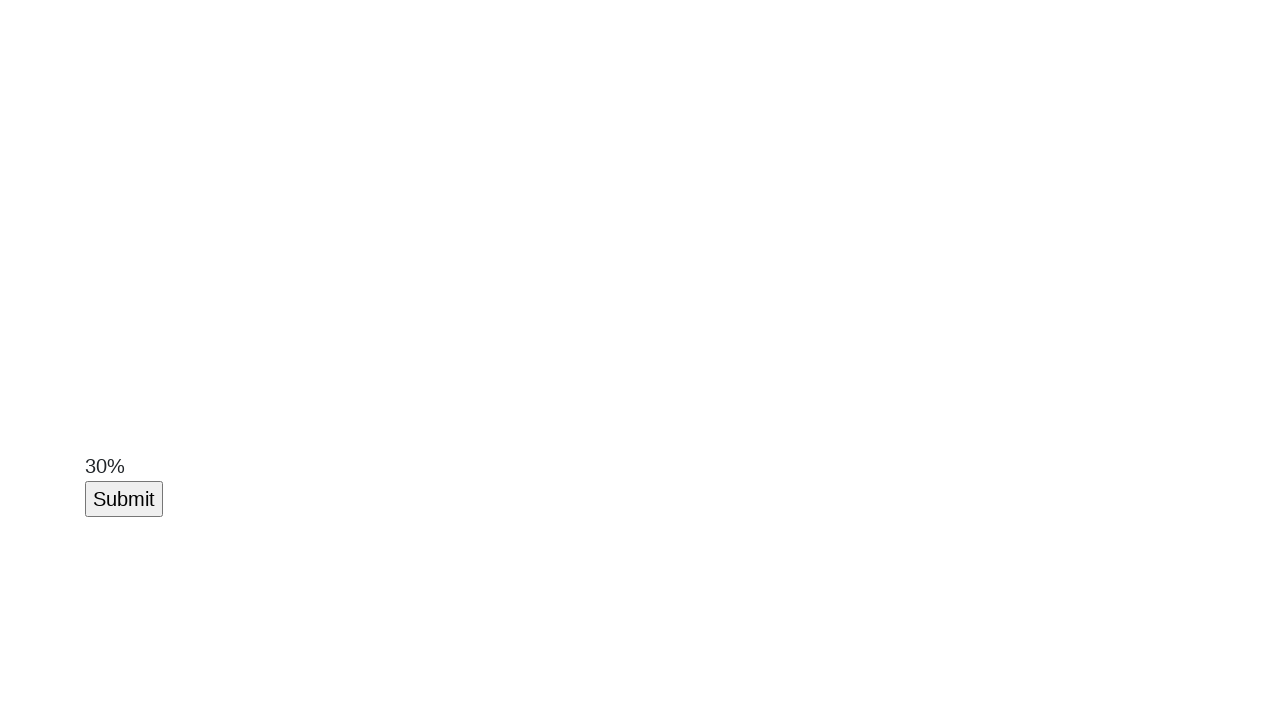

Checked for scroll button visibility
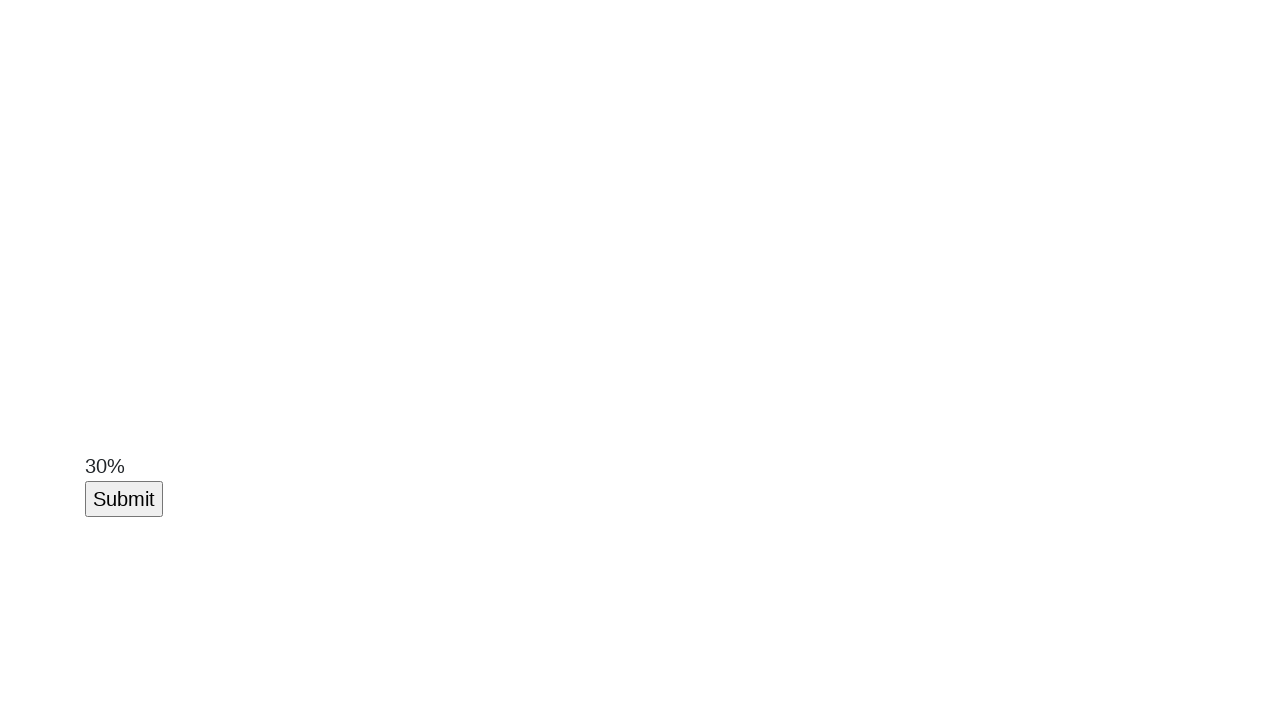

Scroll button found - test successful
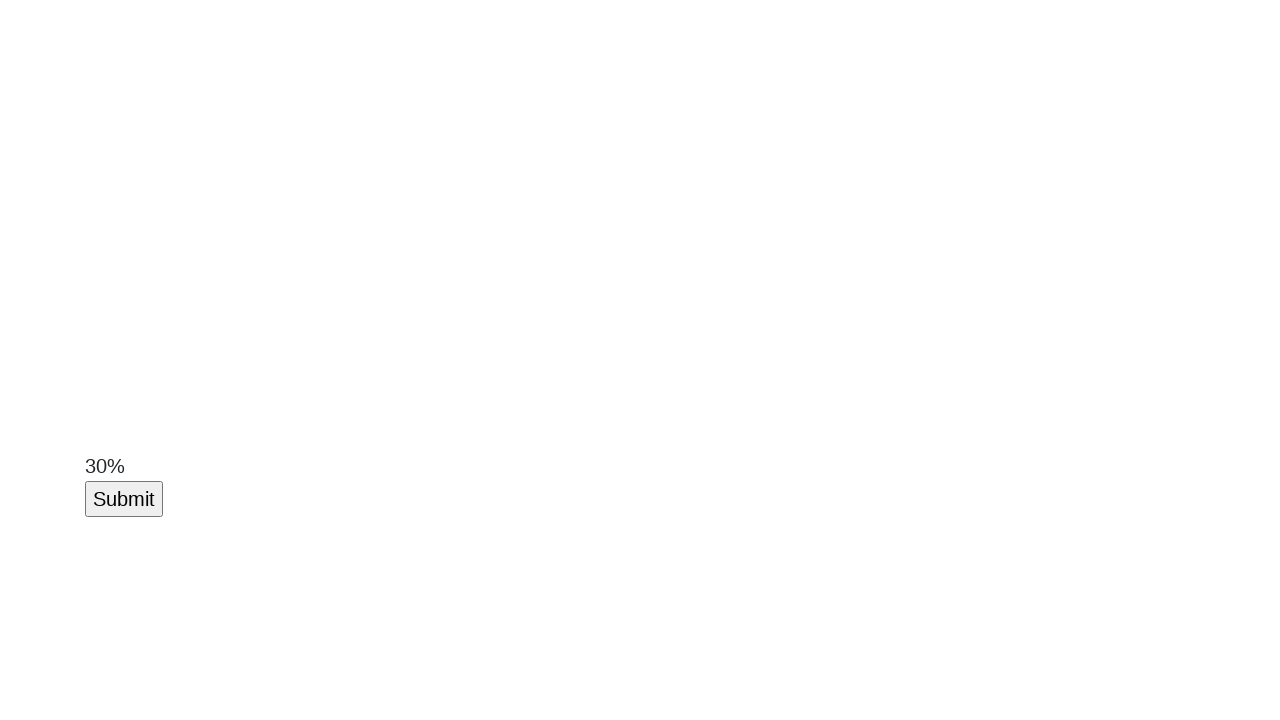

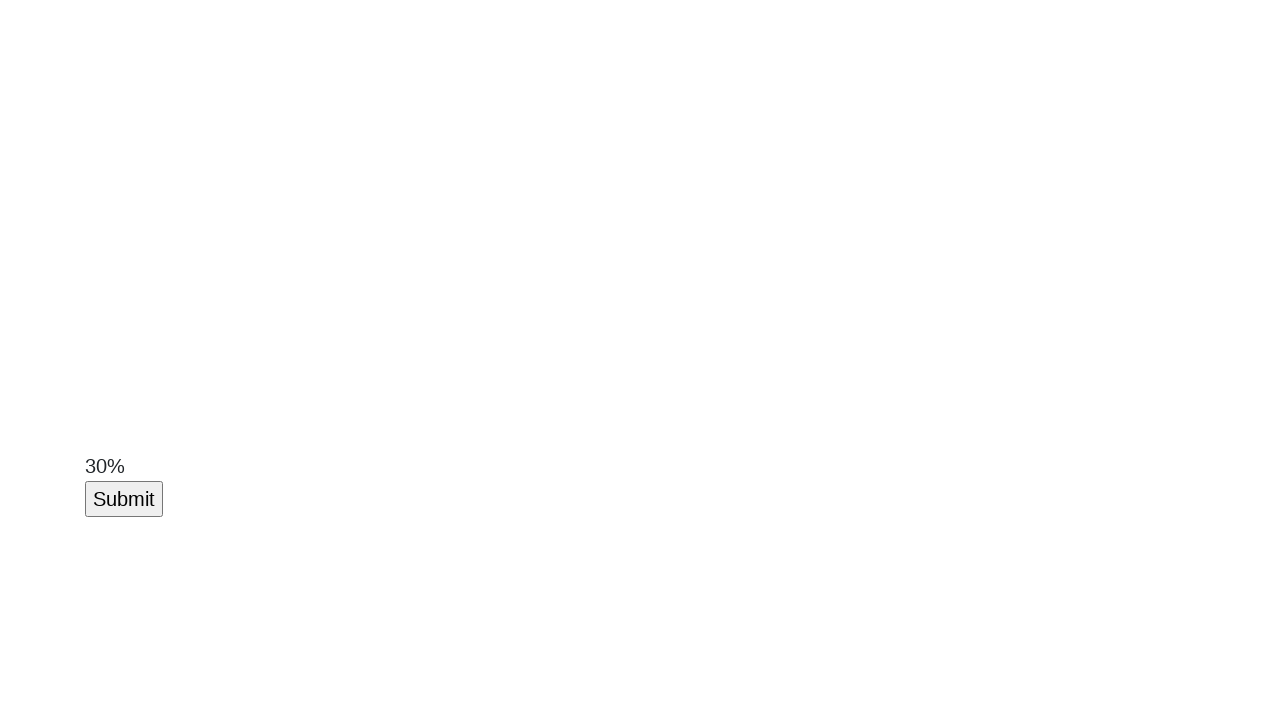